Tests infinite scroll functionality by scrolling down the page multiple times until content stops loading or a target number of items is reached

Starting URL: https://intoli.com/blog/scrape-infinite-scroll/demo.html

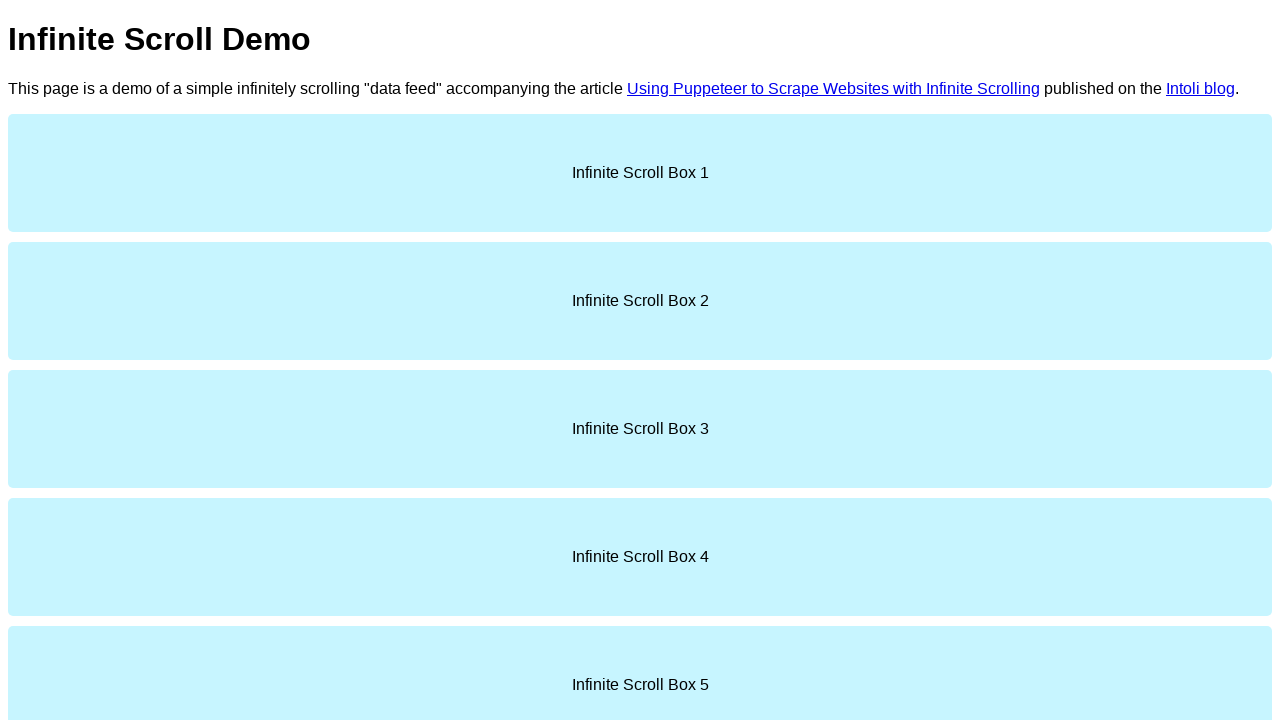

Navigated to infinite scroll demo page
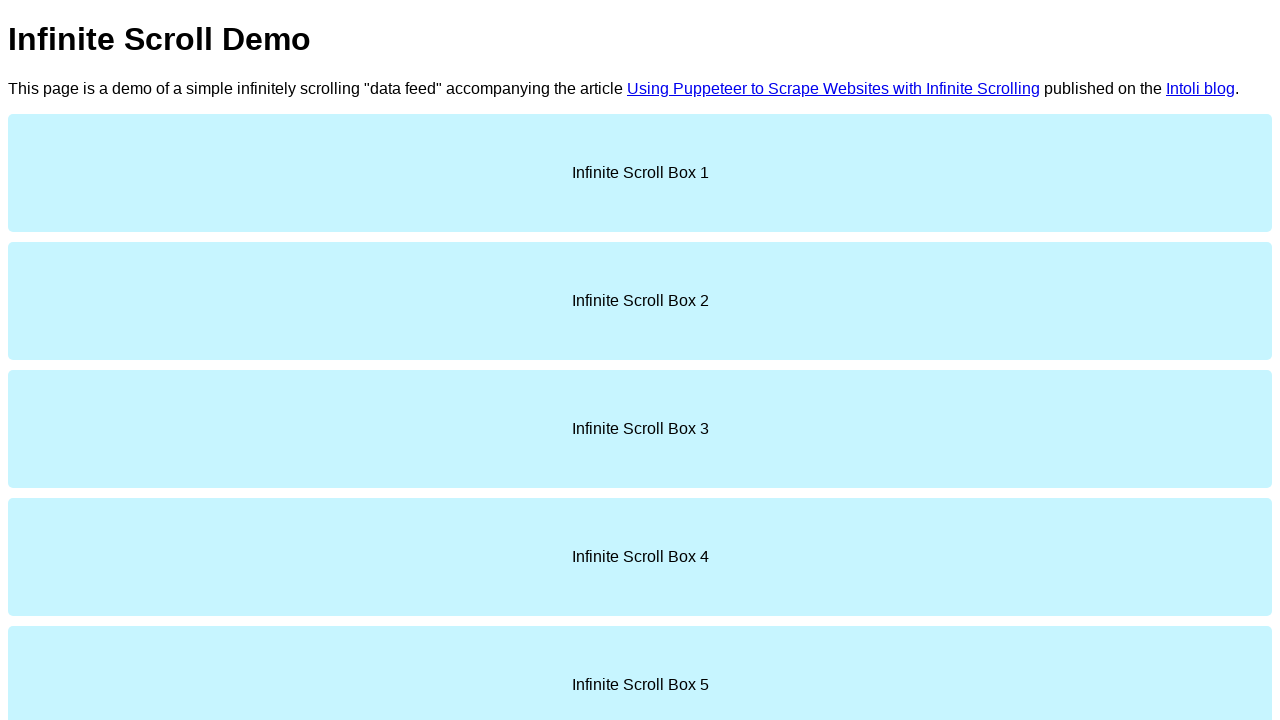

Retrieved initial page scroll height
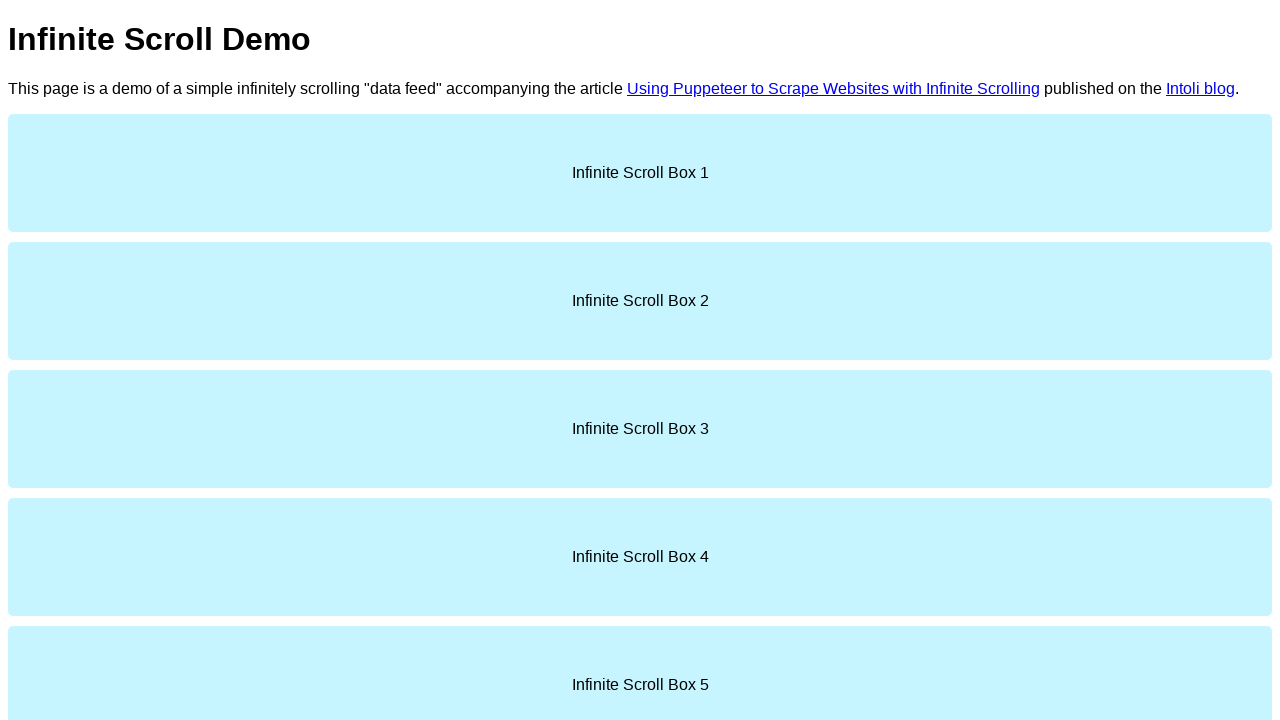

Scrolled to bottom of page
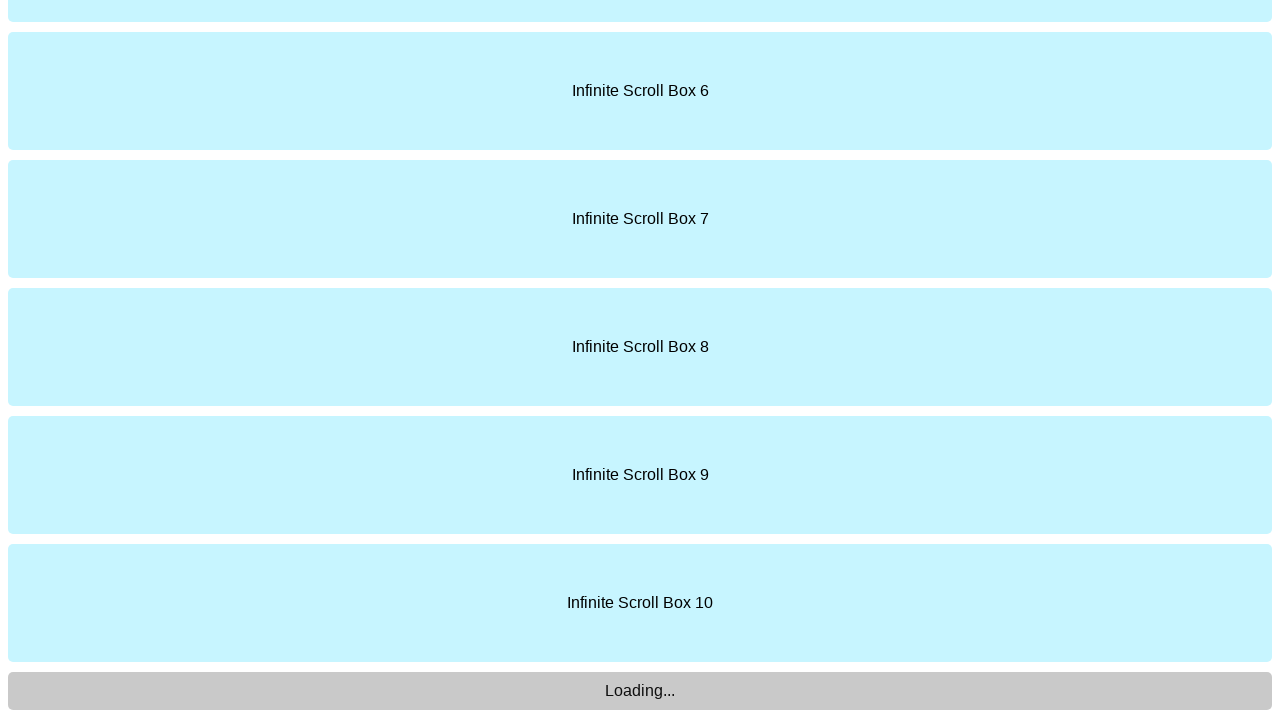

Waited 1 second for new content to load
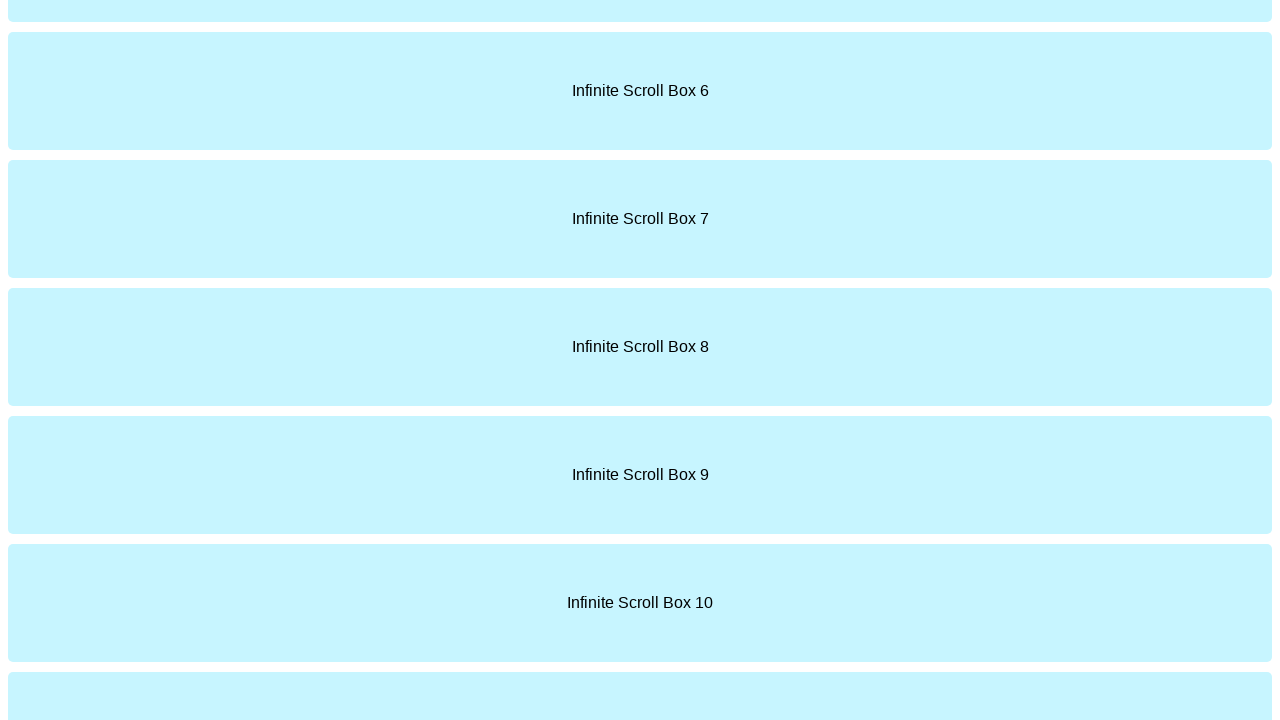

Retrieved updated page scroll height
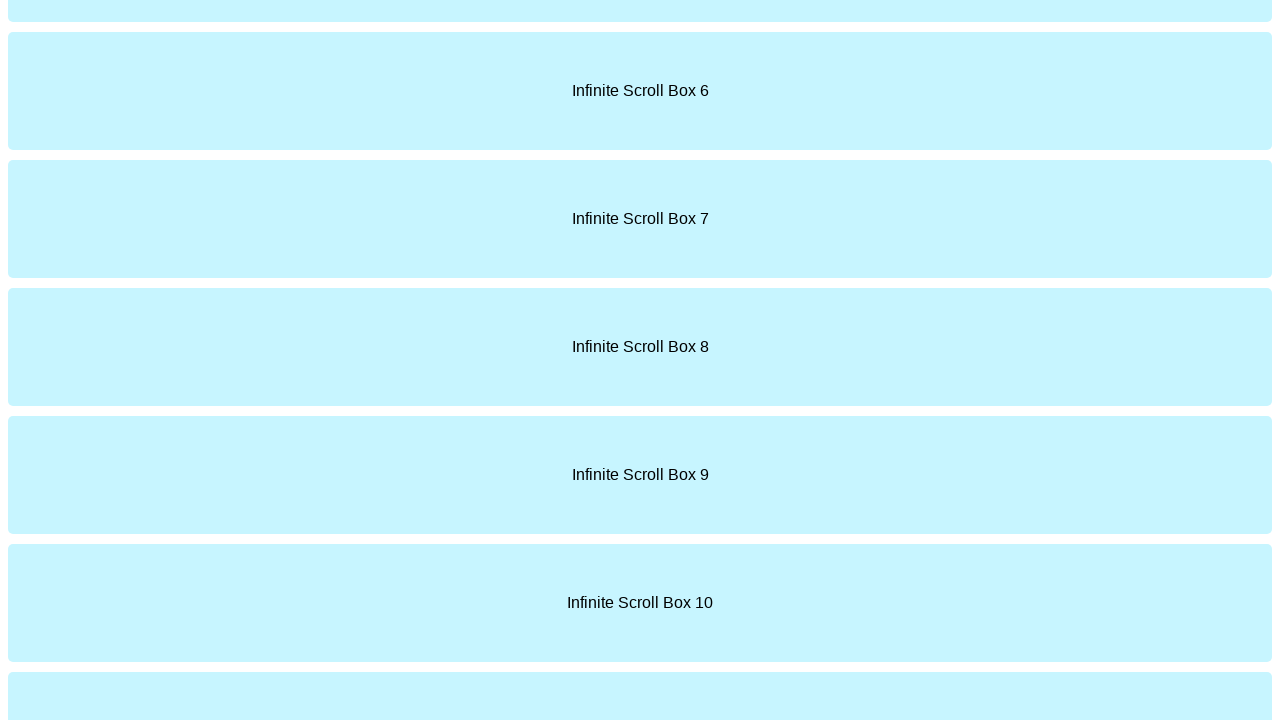

Updated last scroll height for next iteration
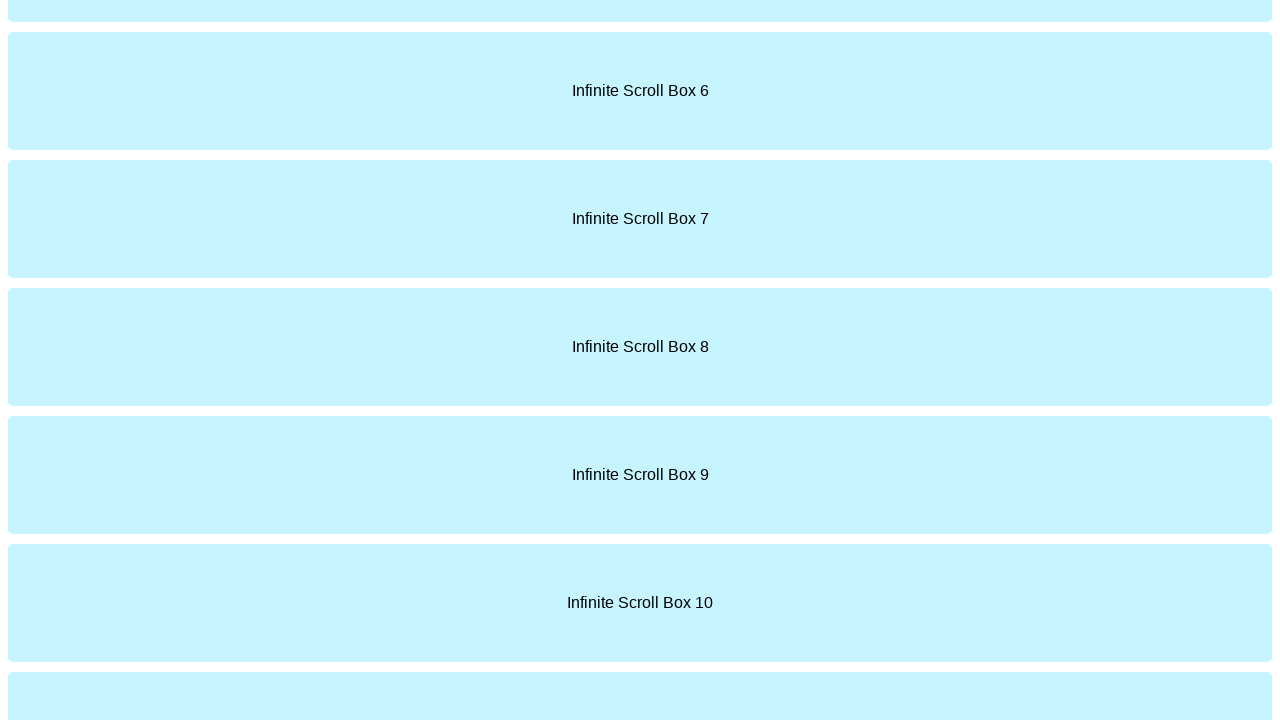

Counted 20 items on page
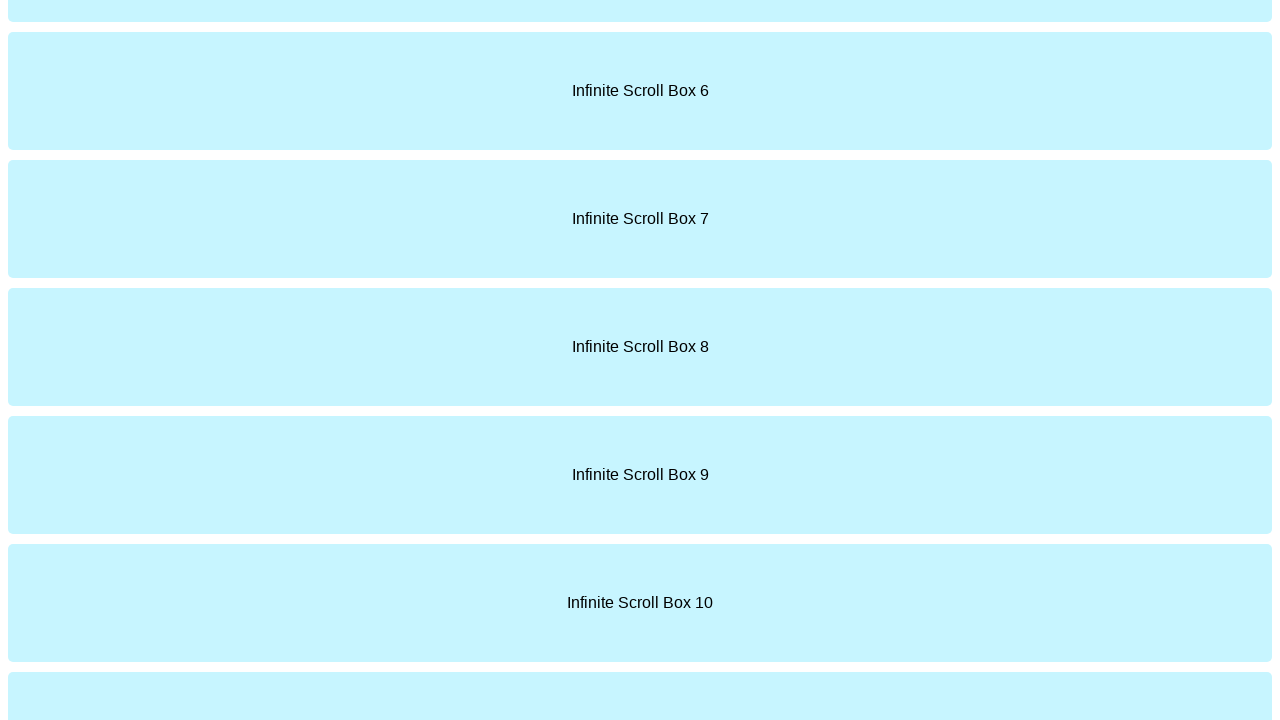

Scrolled to bottom of page
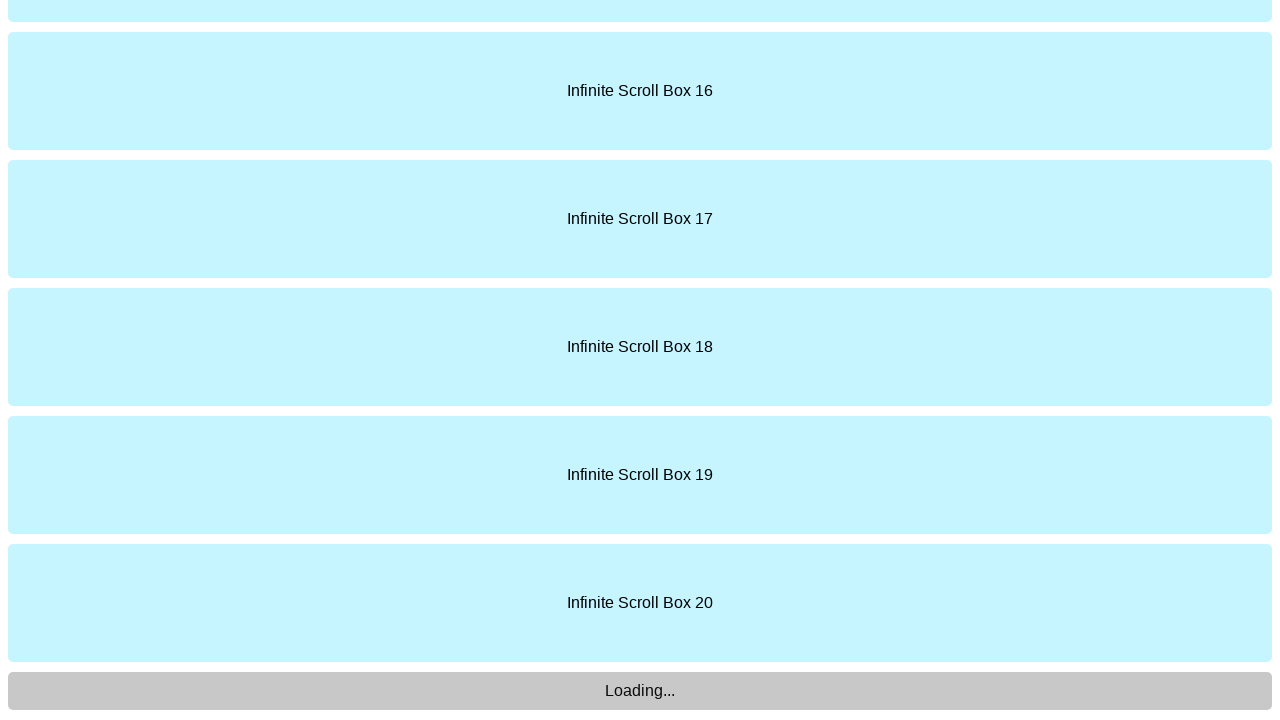

Waited 1 second for new content to load
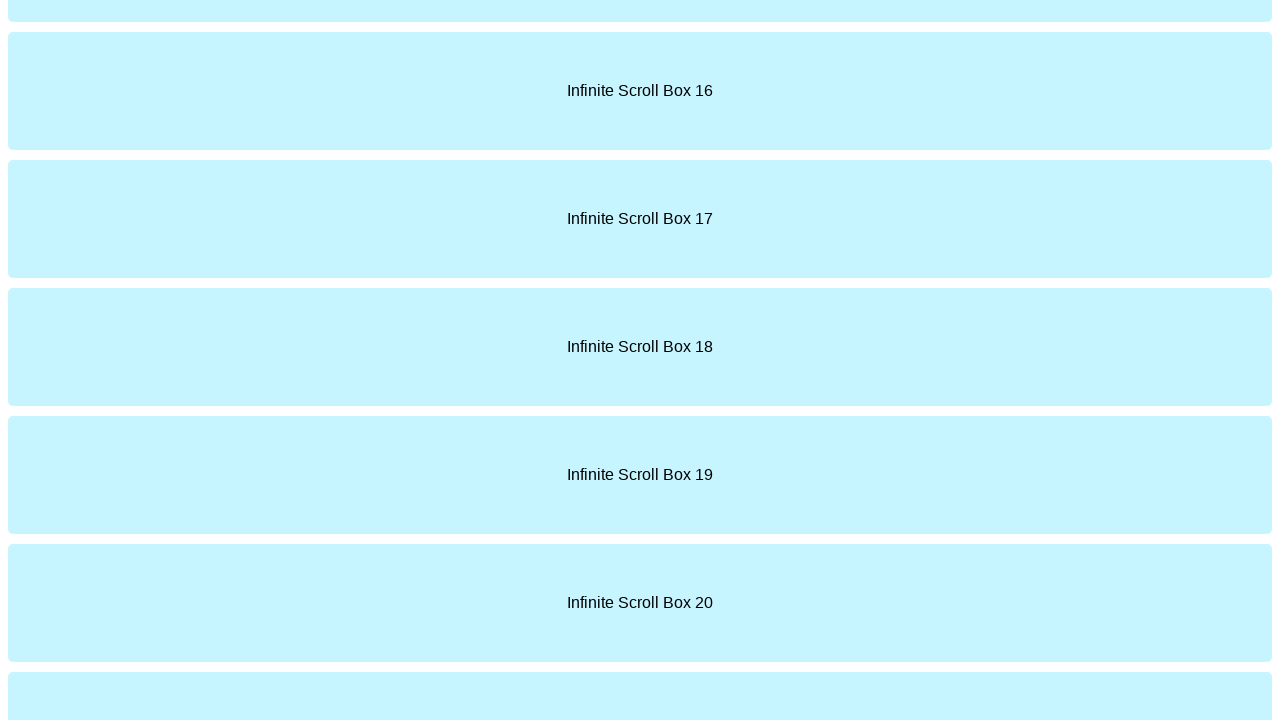

Retrieved updated page scroll height
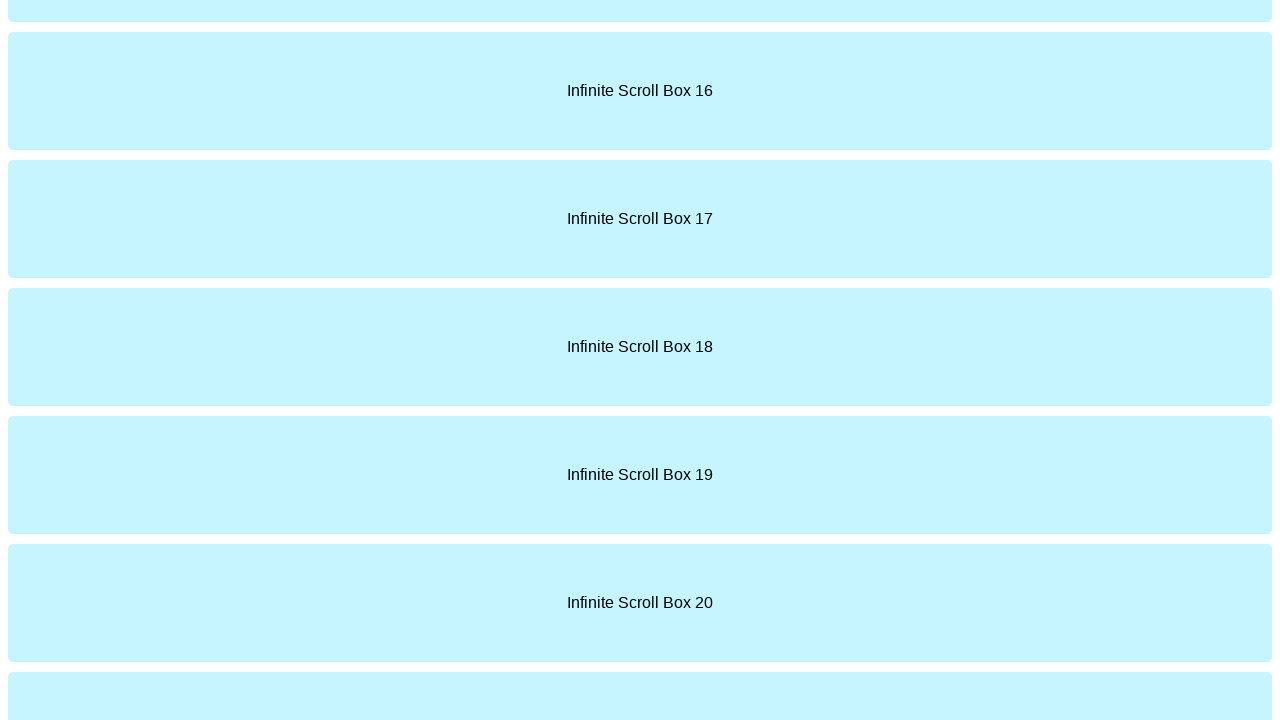

Updated last scroll height for next iteration
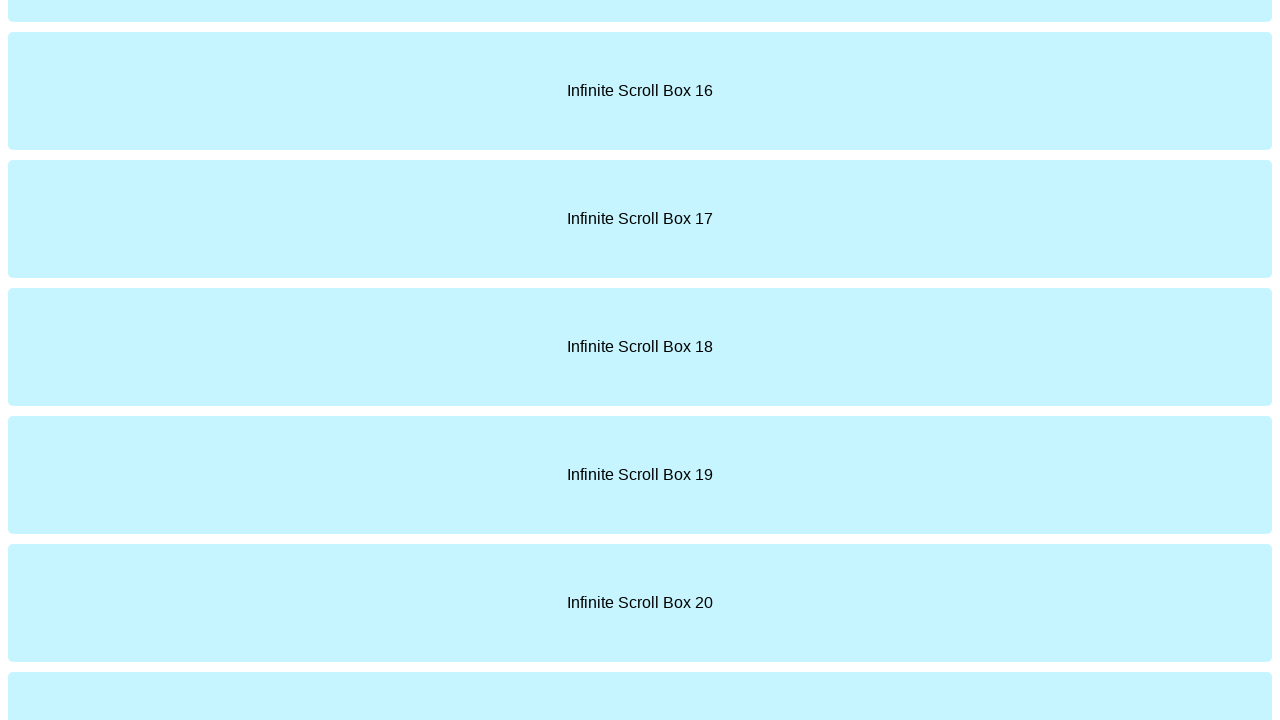

Counted 30 items on page
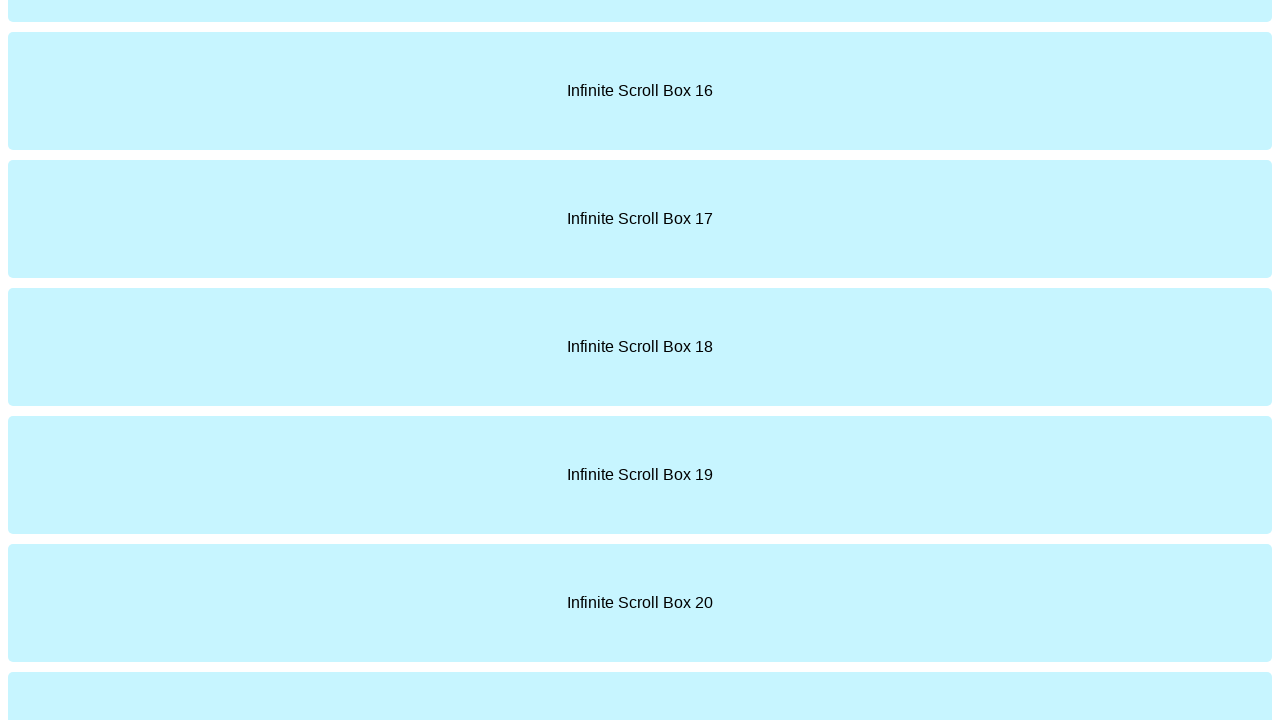

Scrolled to bottom of page
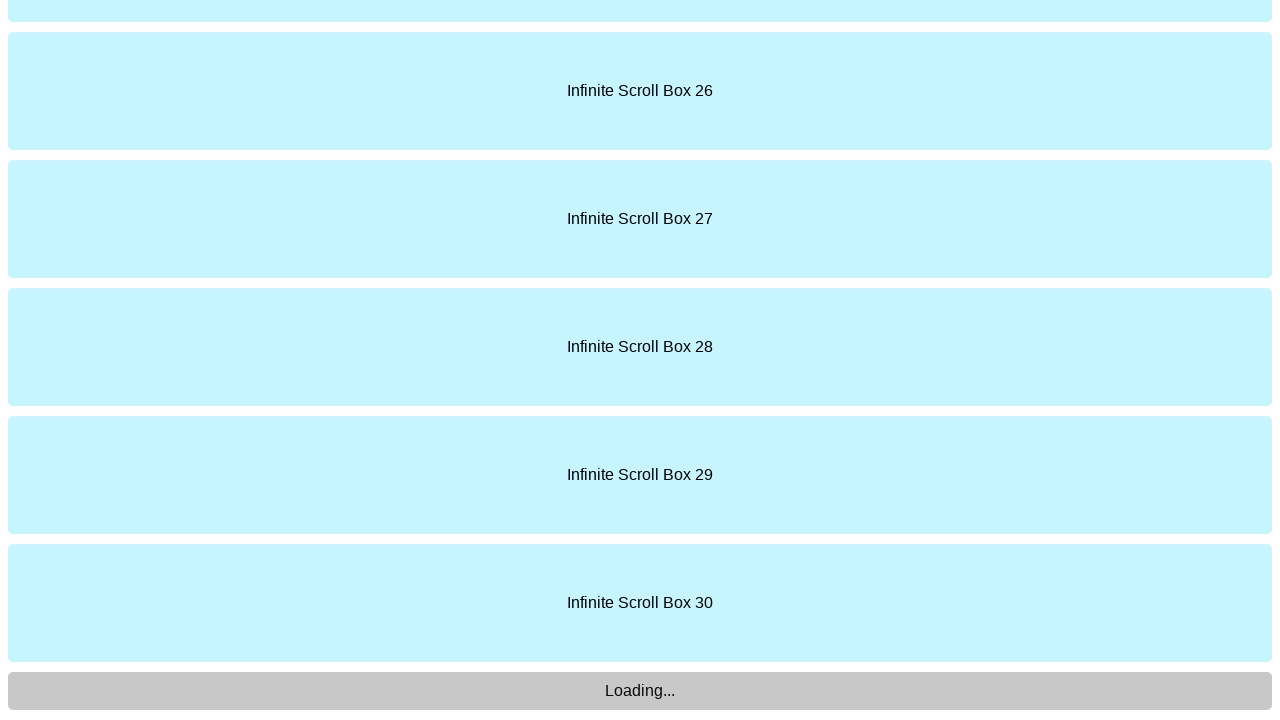

Waited 1 second for new content to load
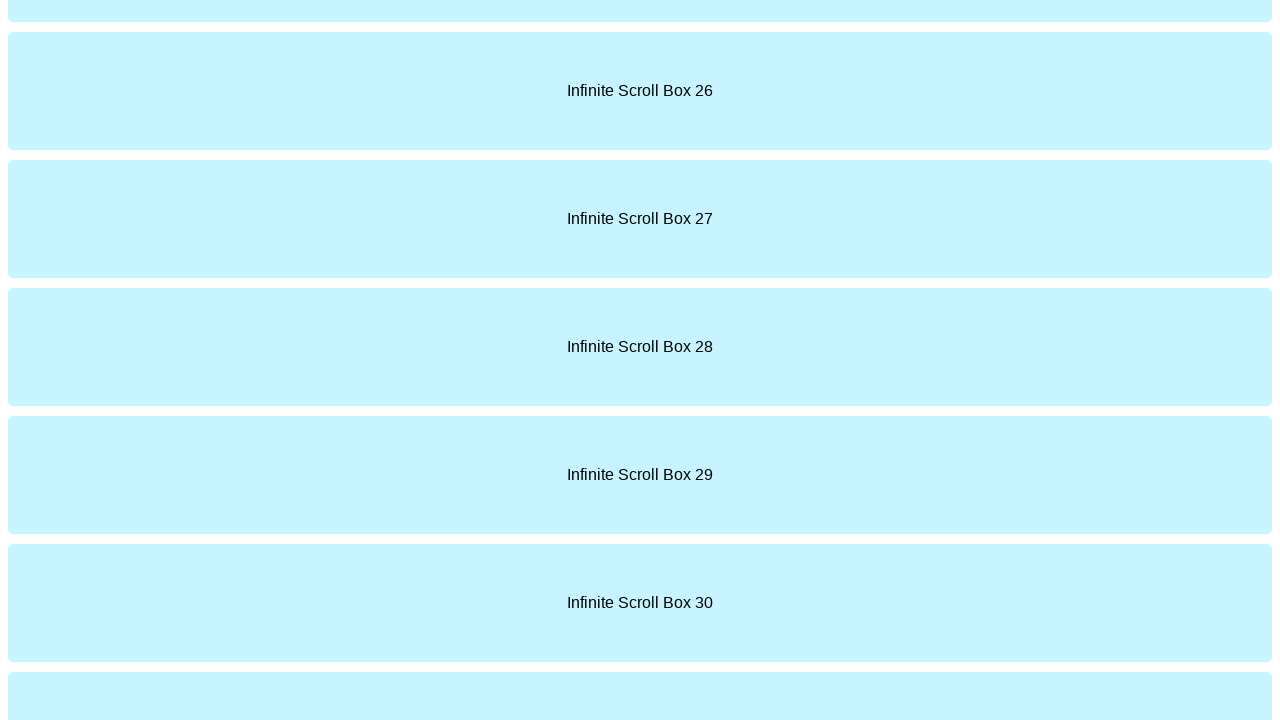

Retrieved updated page scroll height
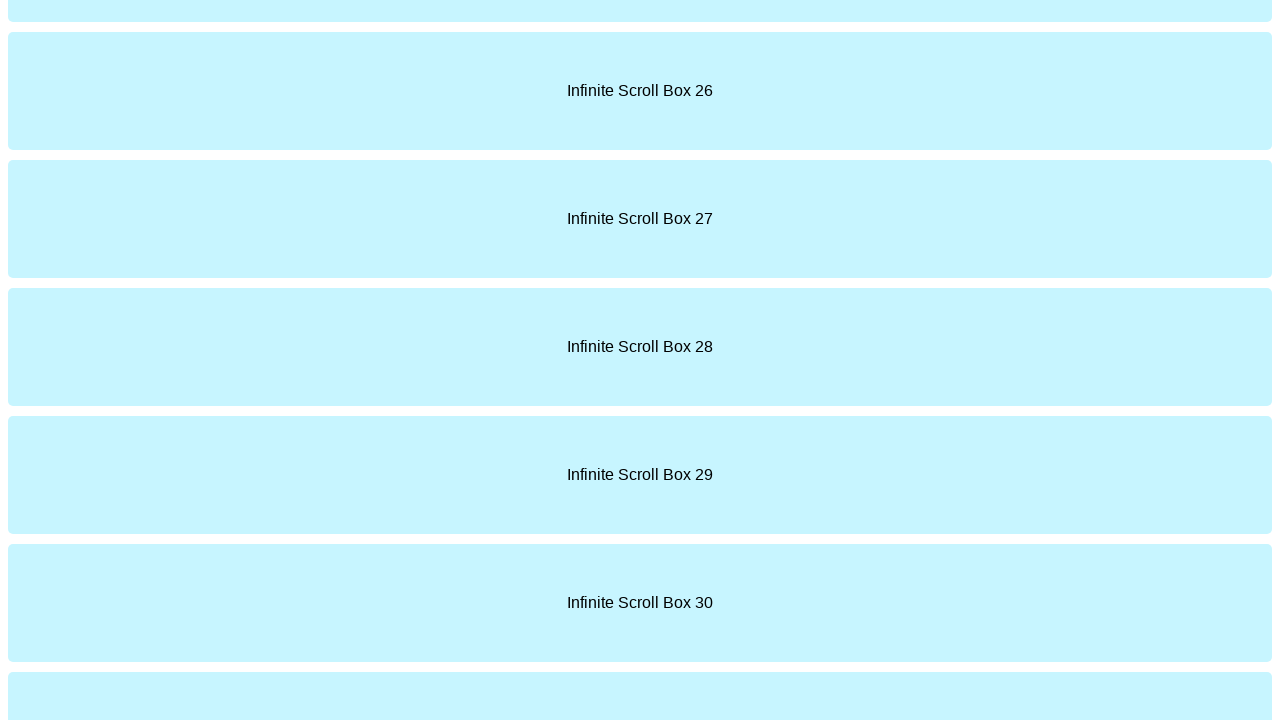

Updated last scroll height for next iteration
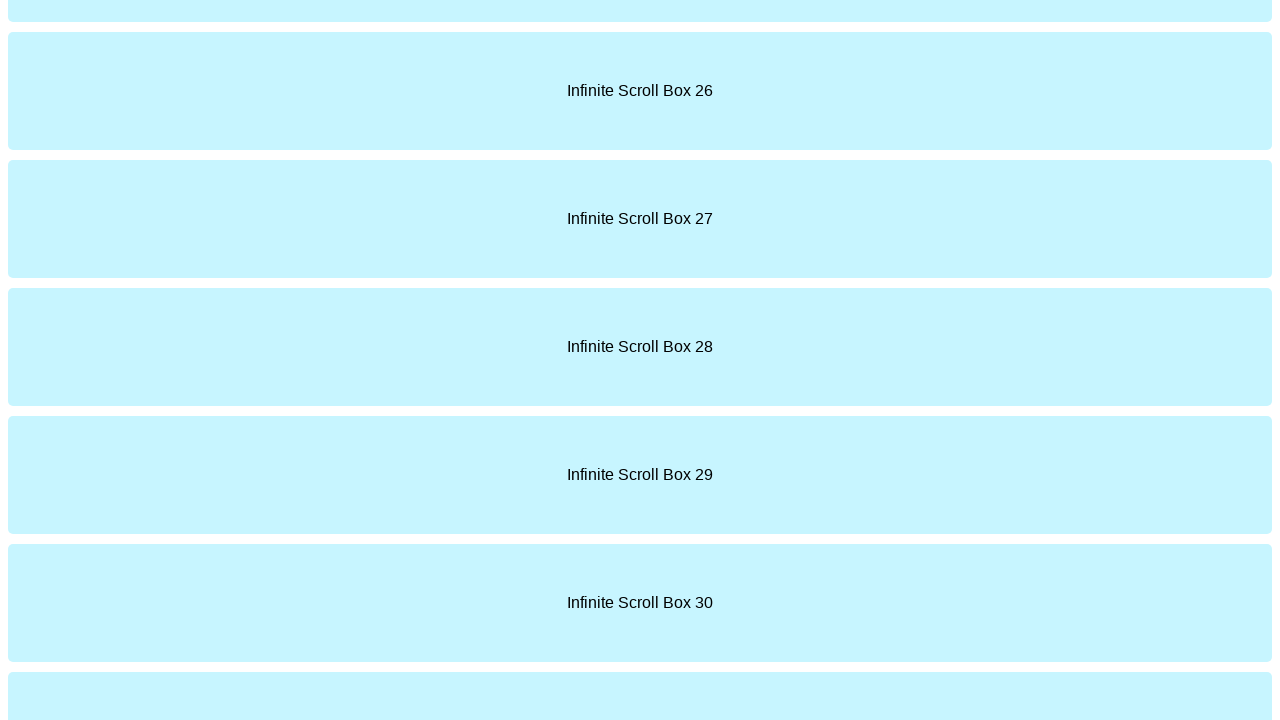

Counted 40 items on page
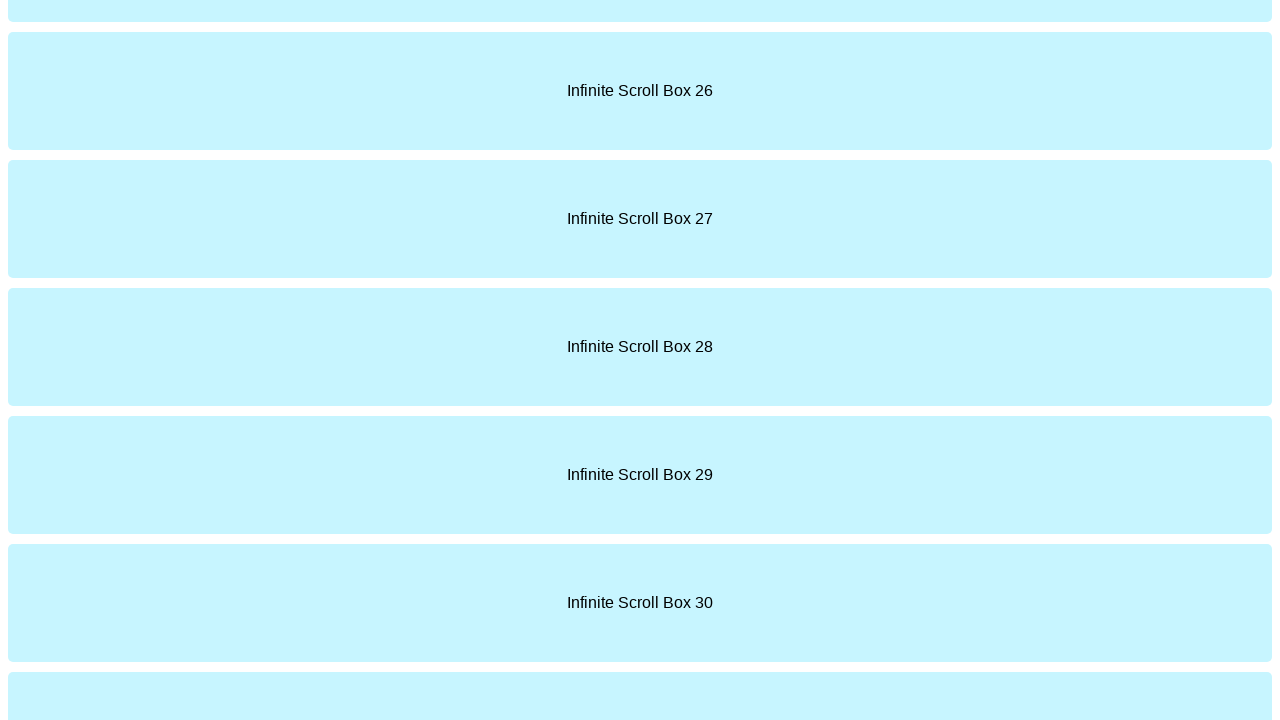

Scrolled to bottom of page
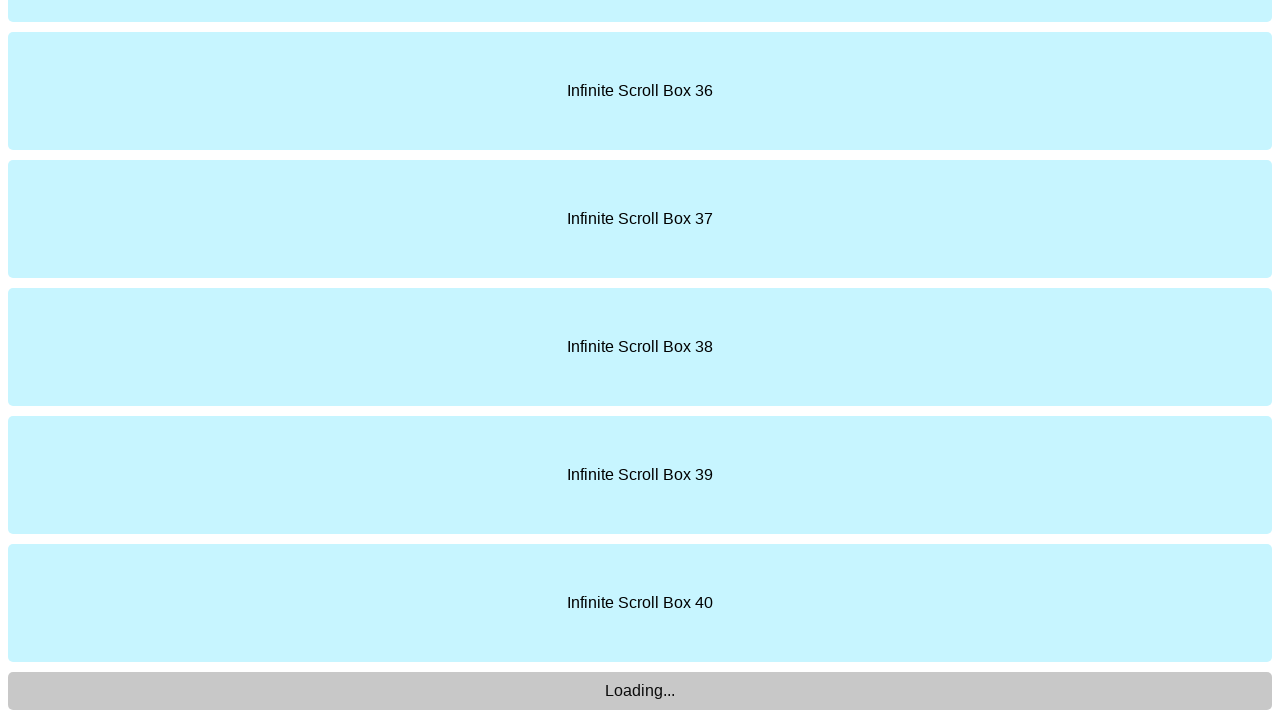

Waited 1 second for new content to load
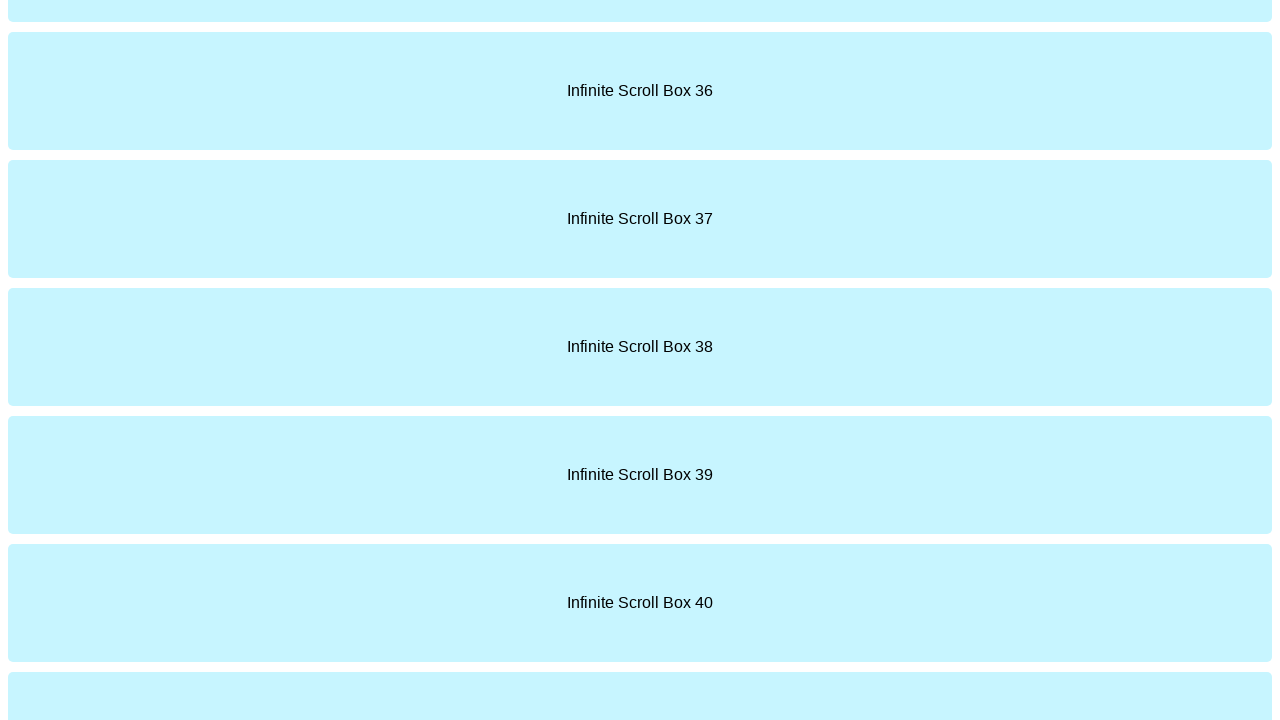

Retrieved updated page scroll height
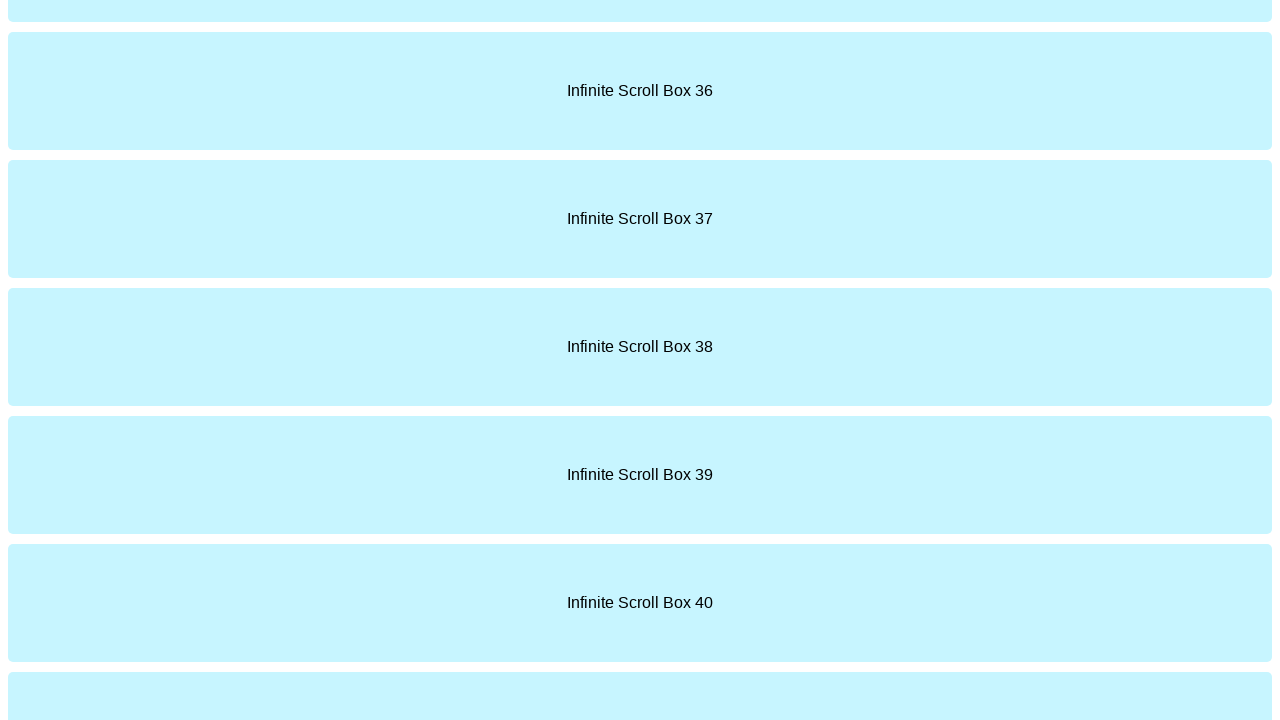

Updated last scroll height for next iteration
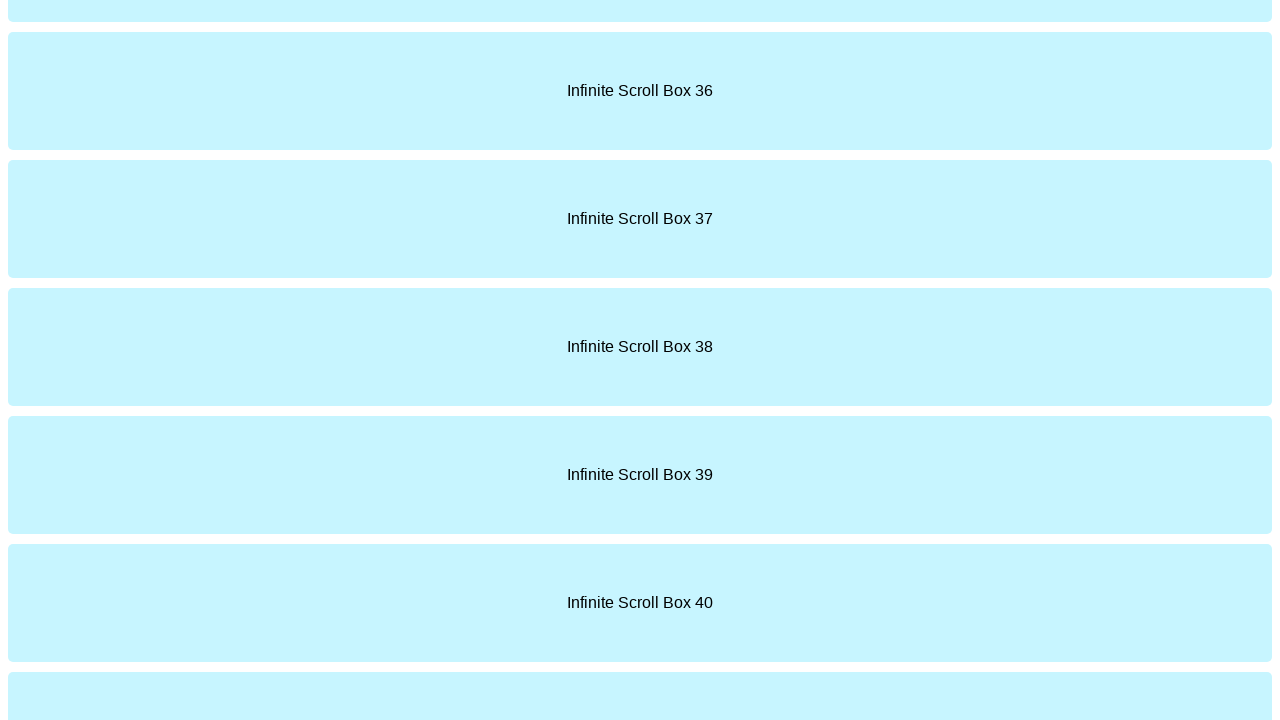

Counted 50 items on page
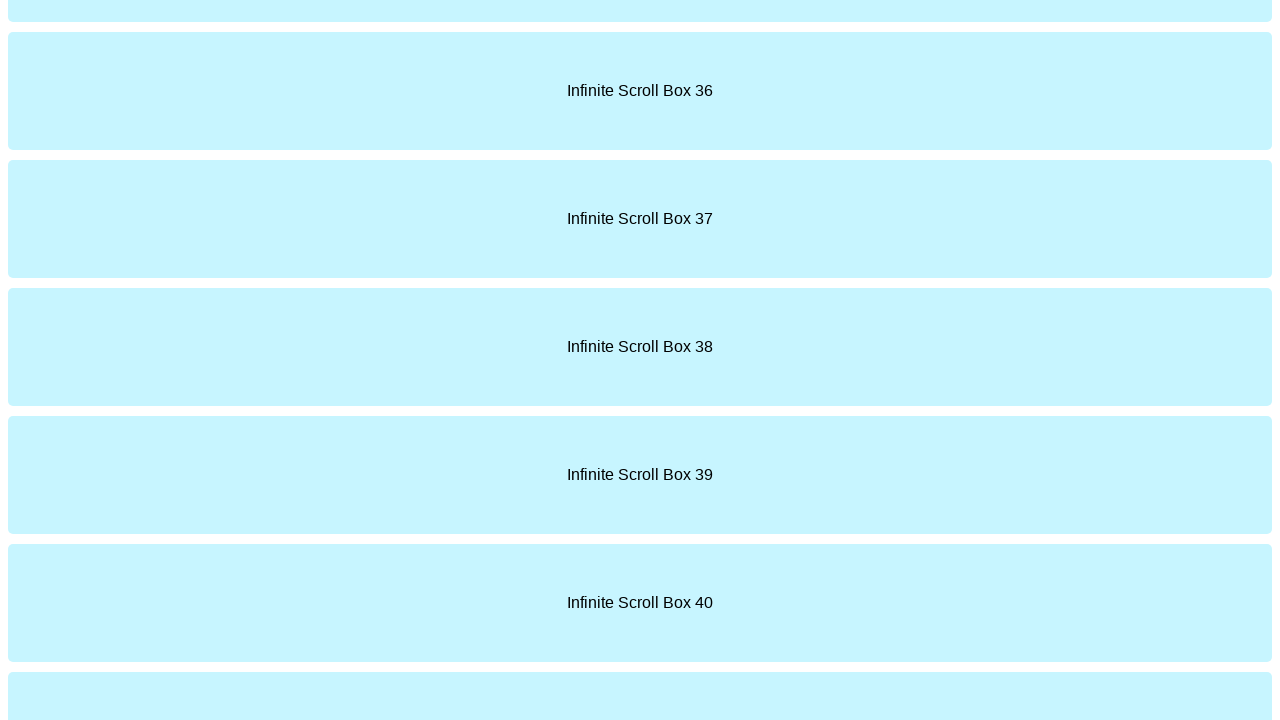

Scrolled to bottom of page
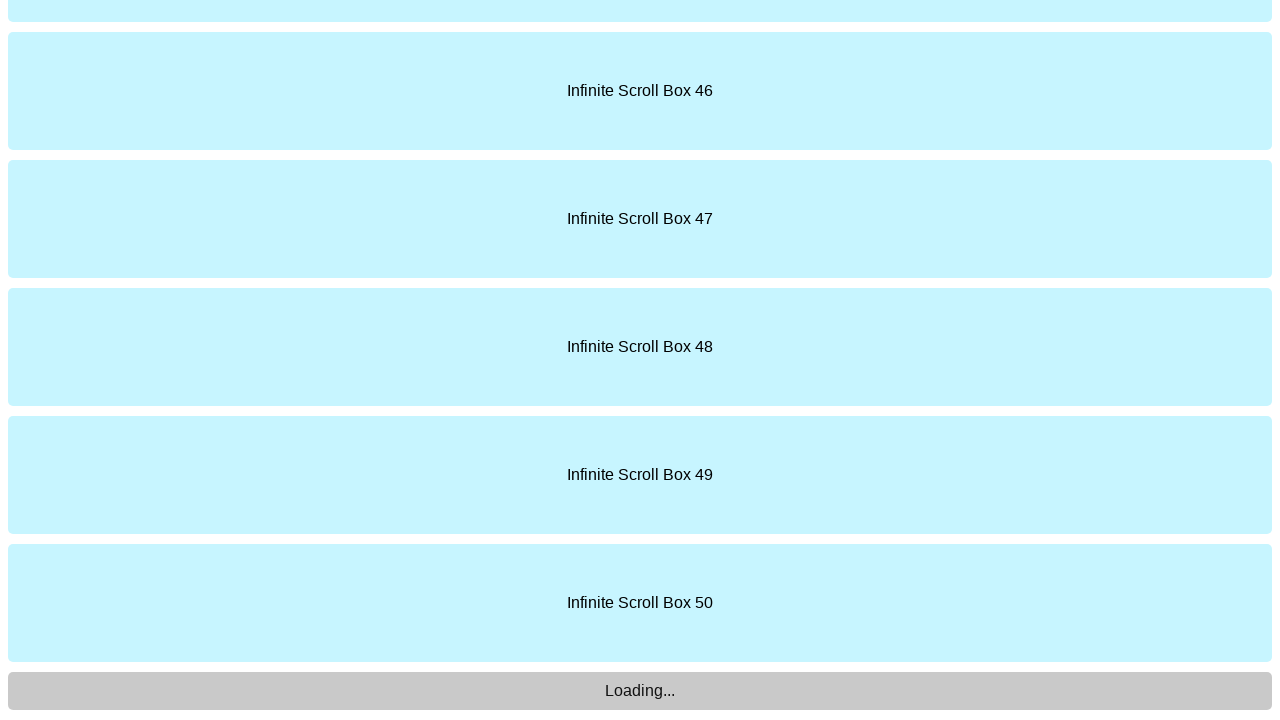

Waited 1 second for new content to load
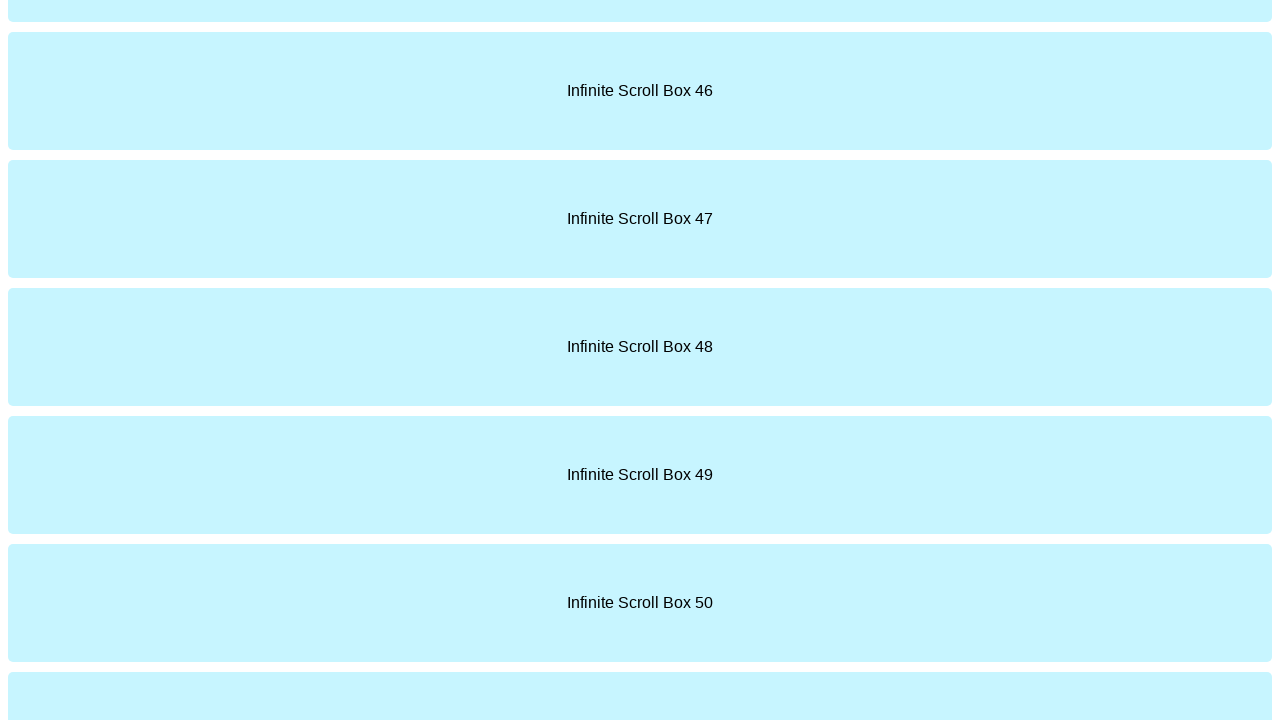

Retrieved updated page scroll height
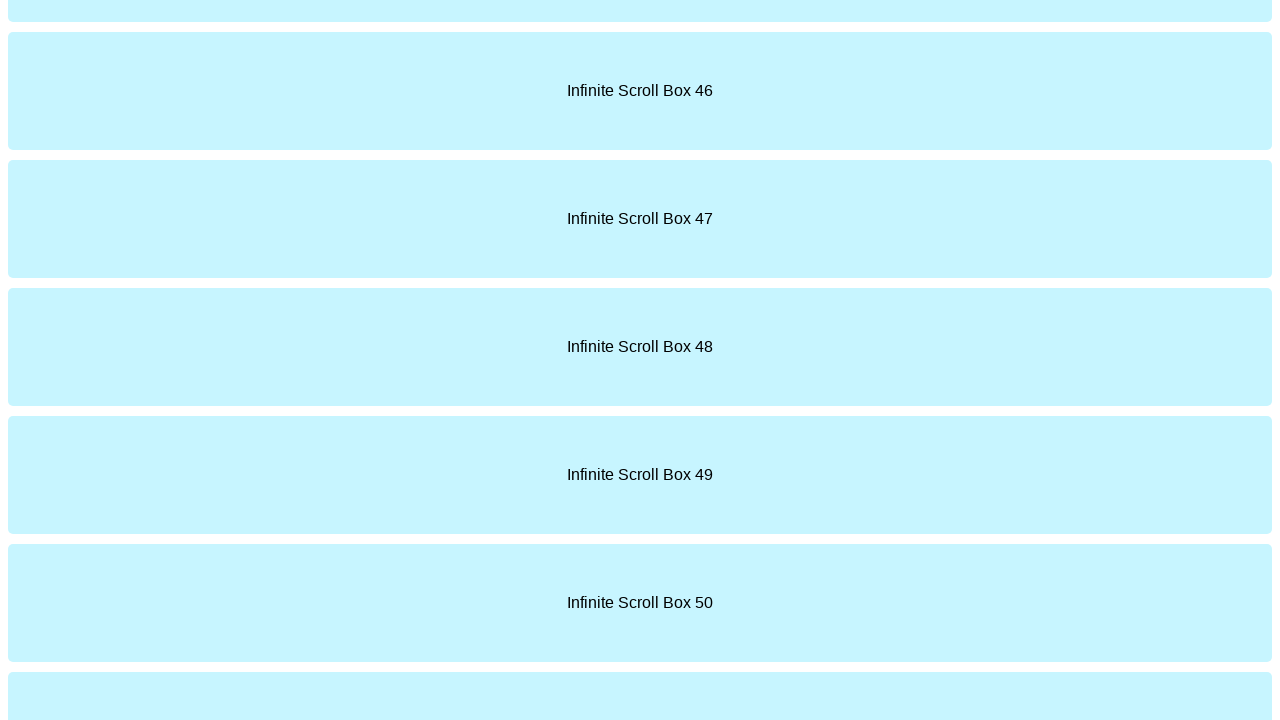

Updated last scroll height for next iteration
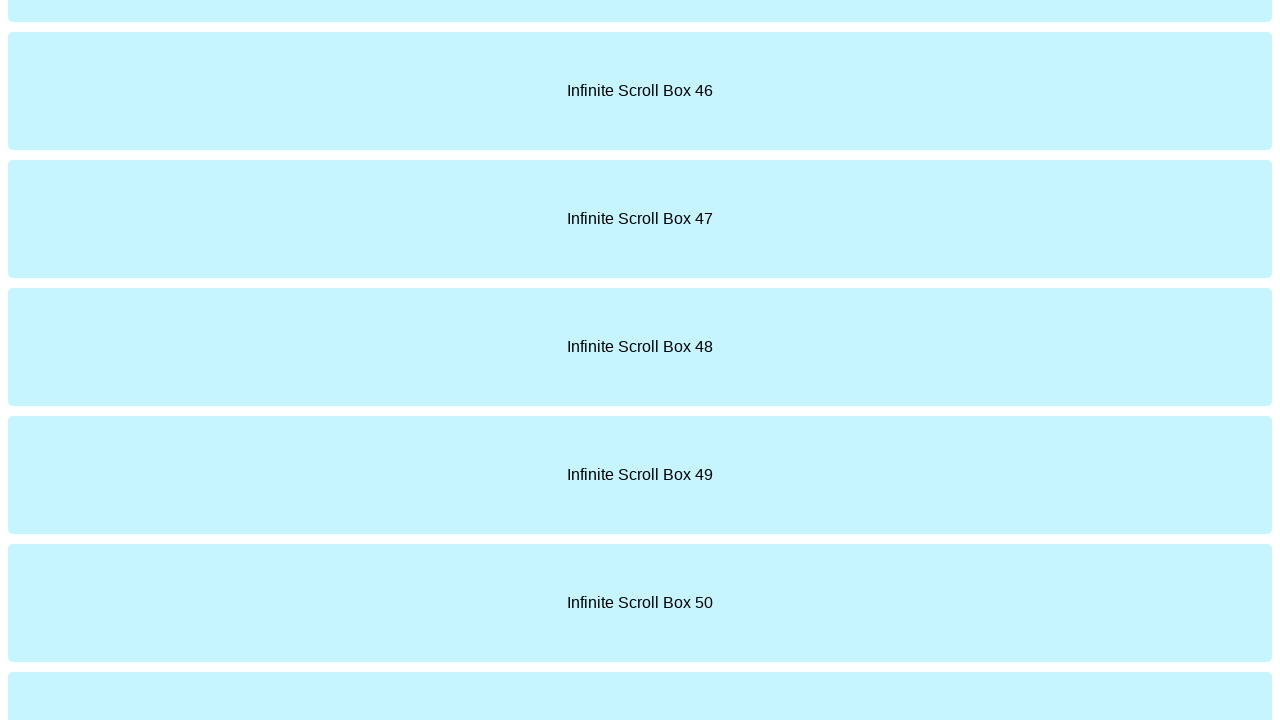

Counted 60 items on page
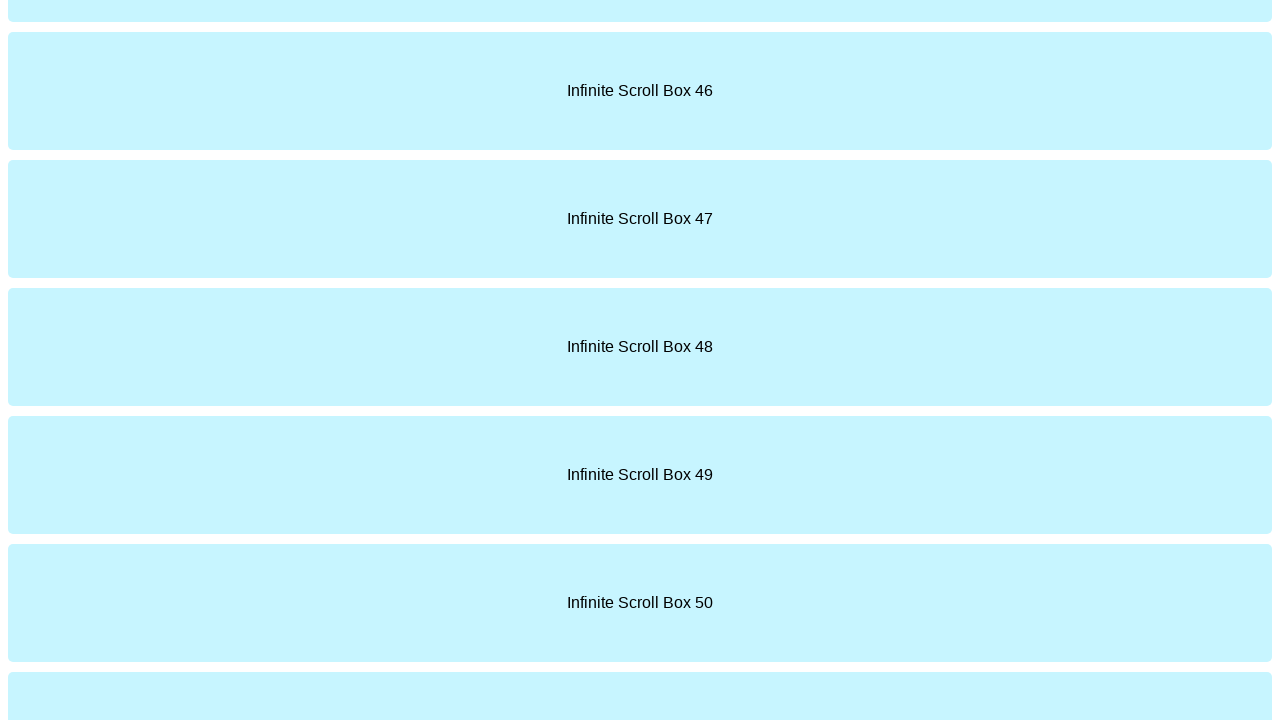

Scrolled to bottom of page
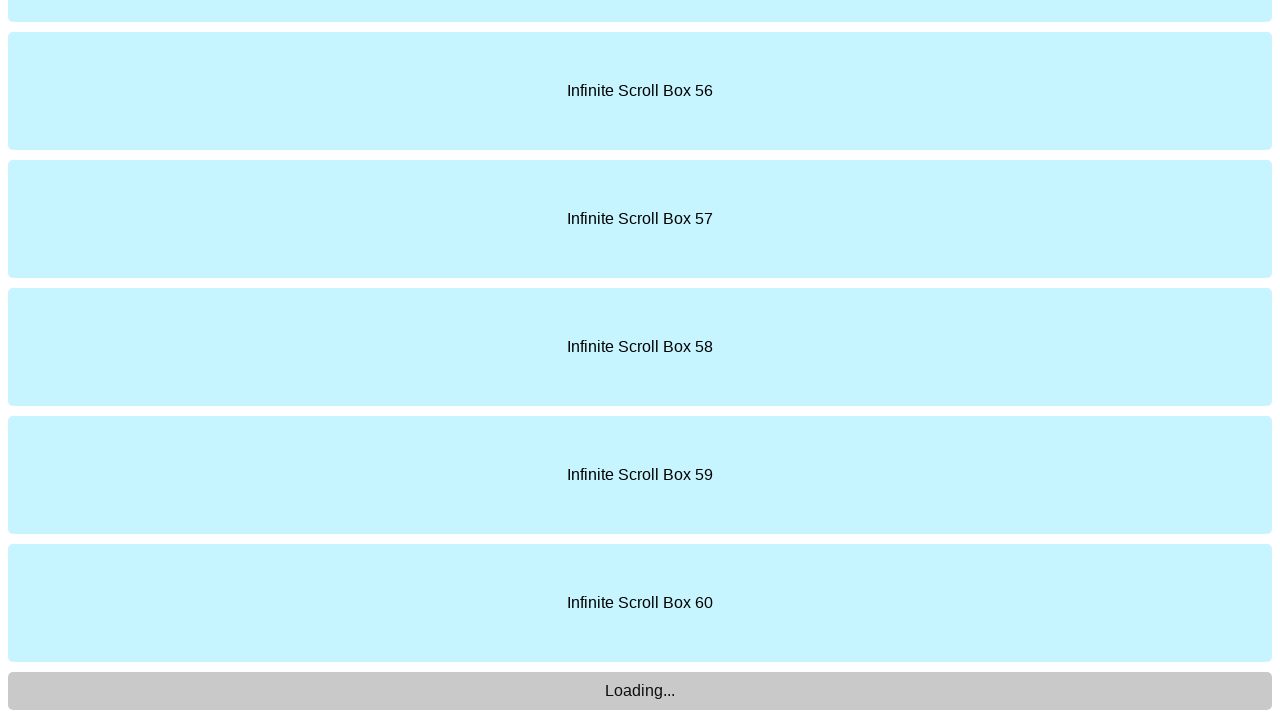

Waited 1 second for new content to load
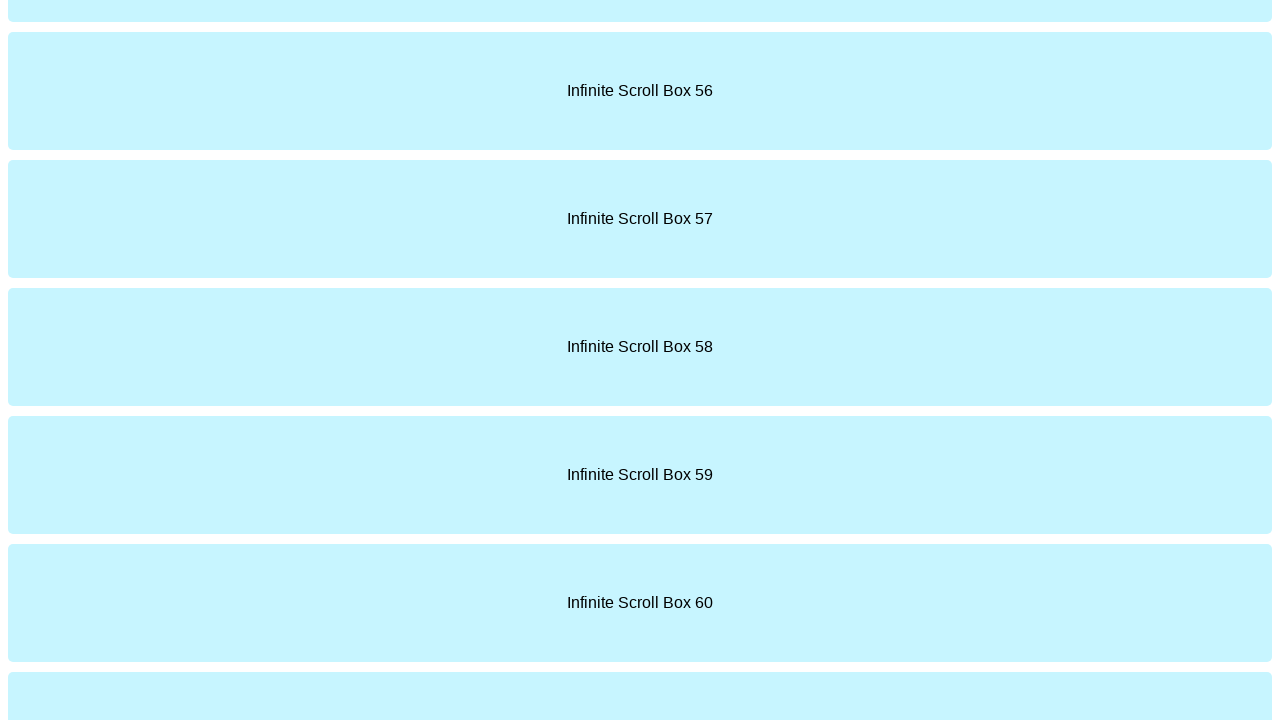

Retrieved updated page scroll height
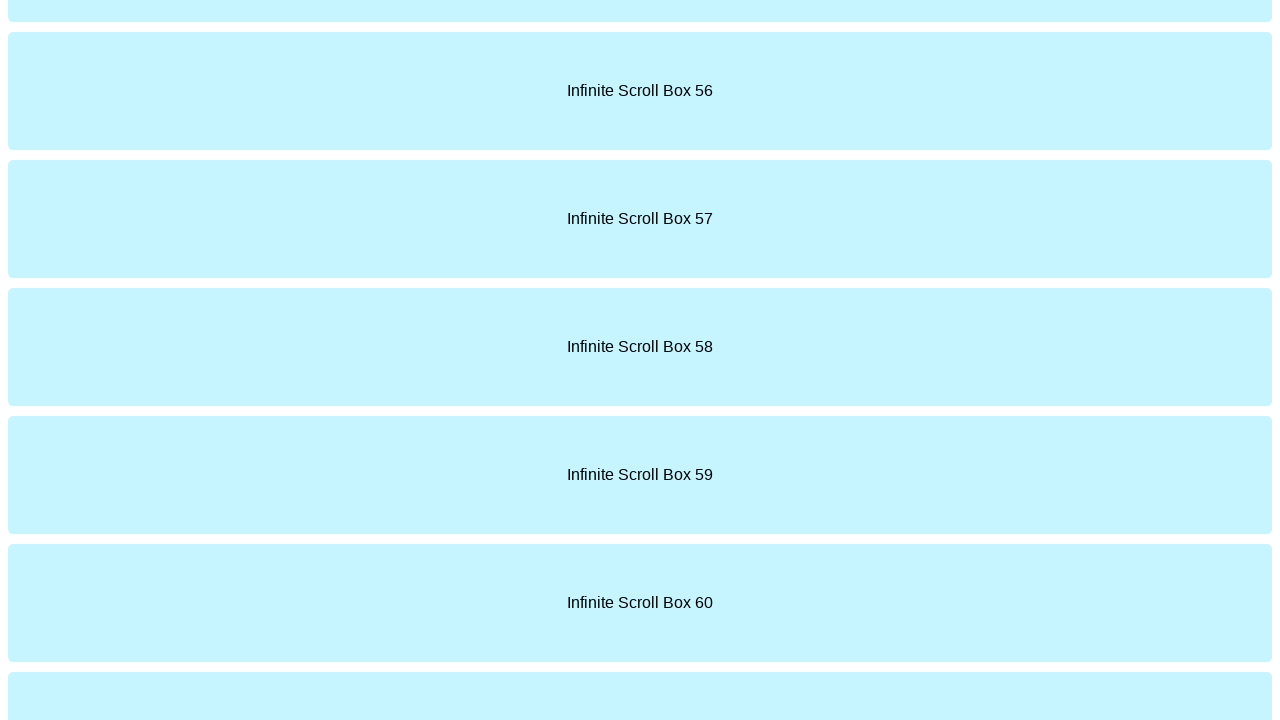

Updated last scroll height for next iteration
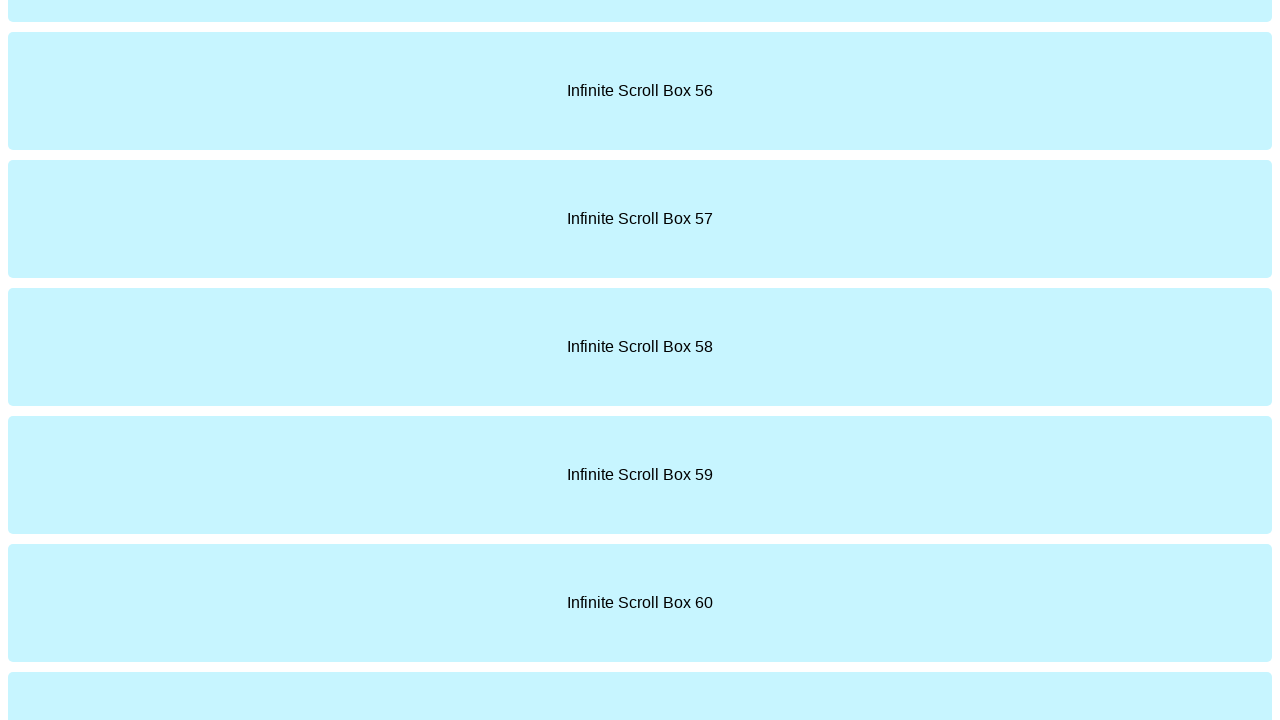

Counted 70 items on page
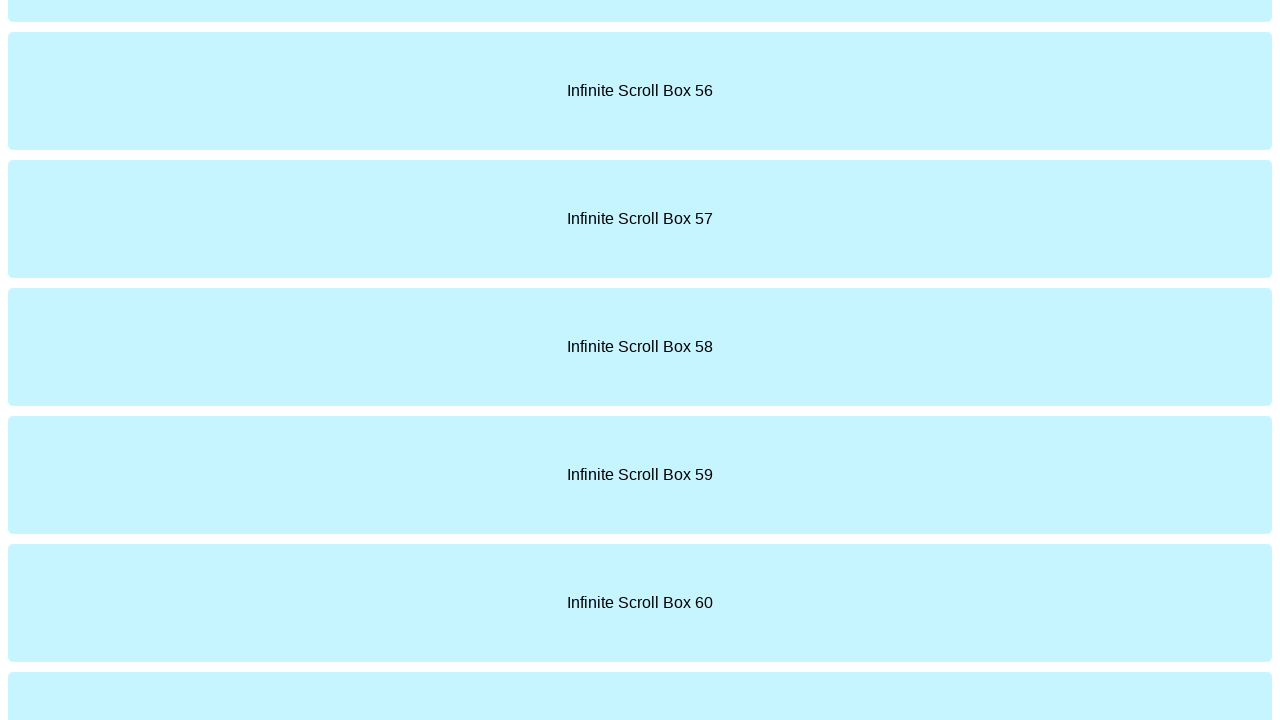

Scrolled to bottom of page
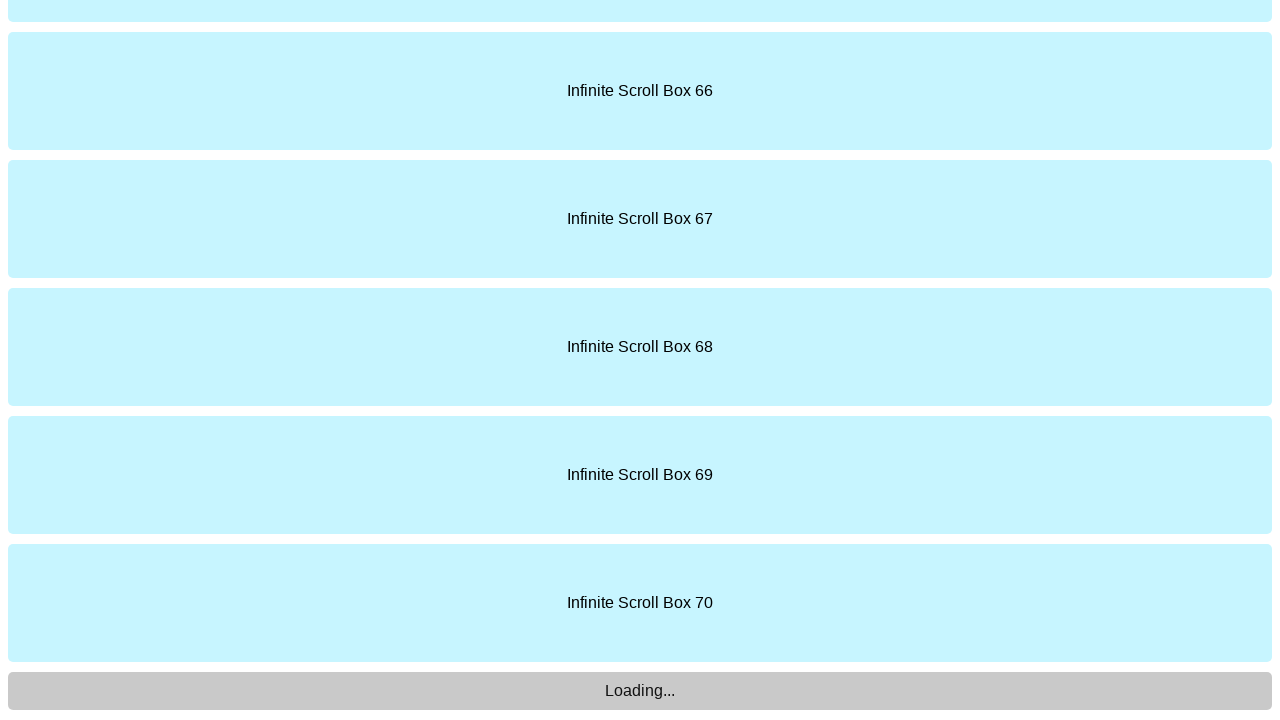

Waited 1 second for new content to load
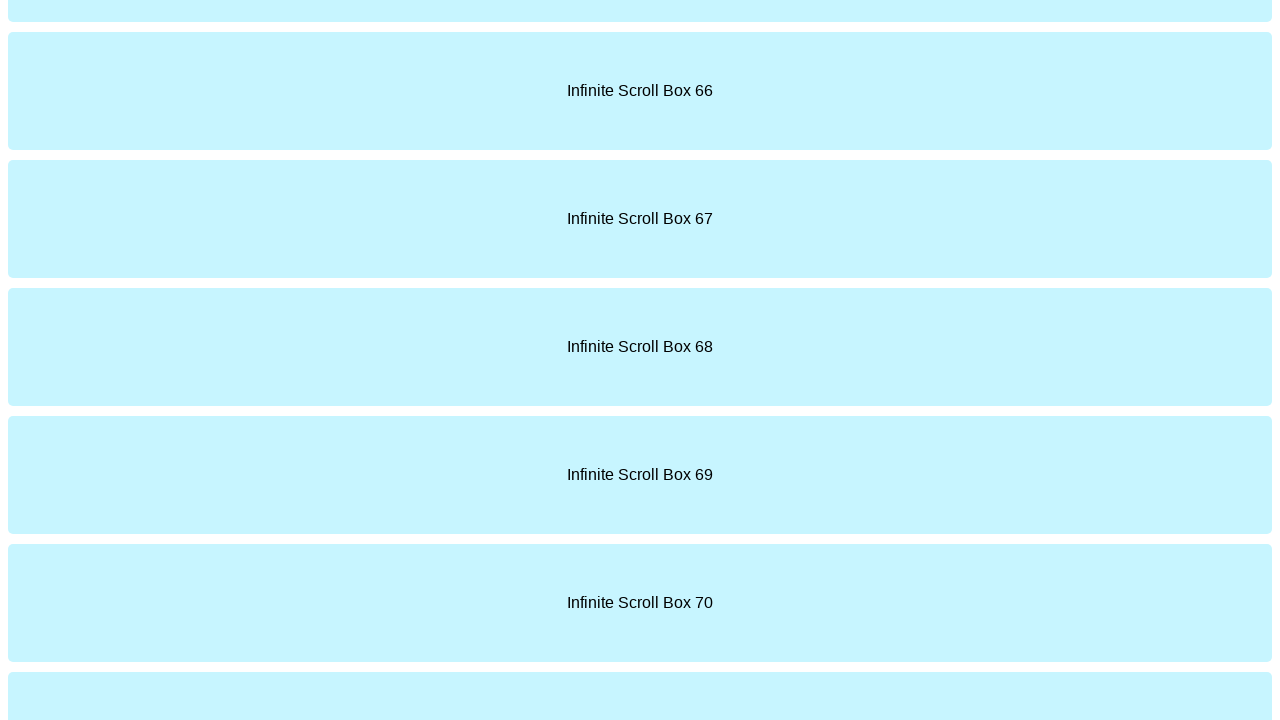

Retrieved updated page scroll height
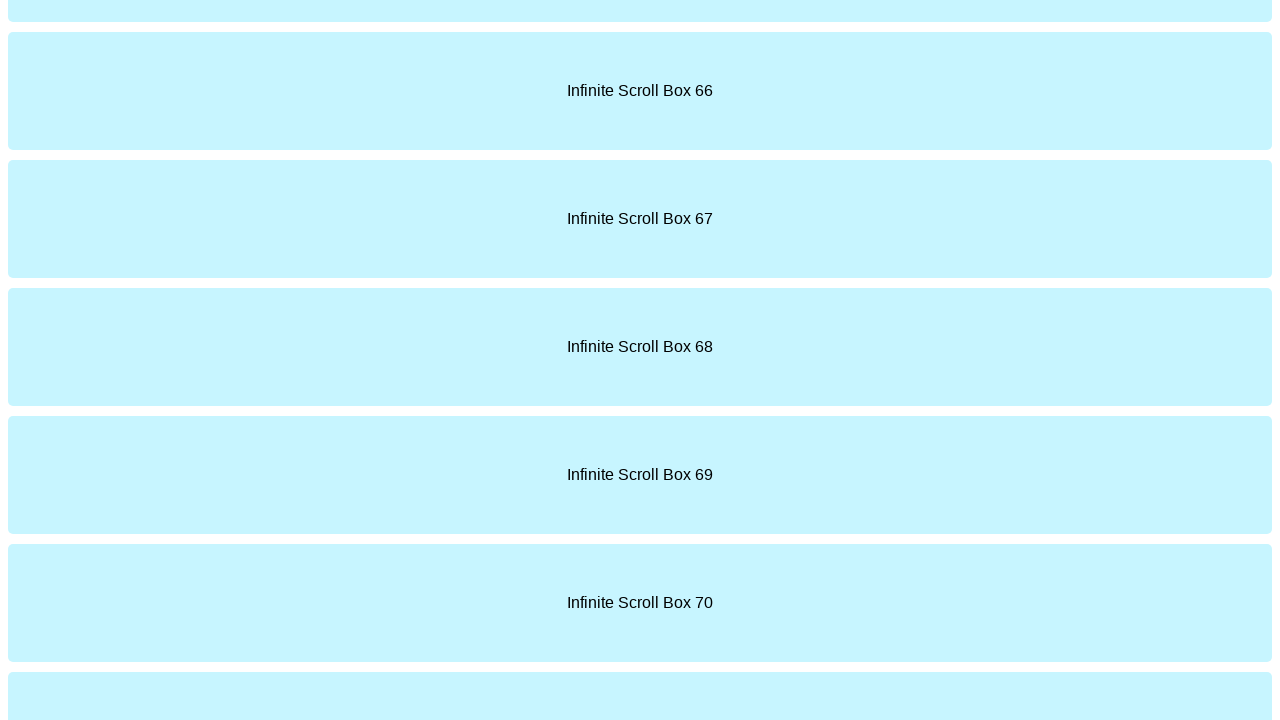

Updated last scroll height for next iteration
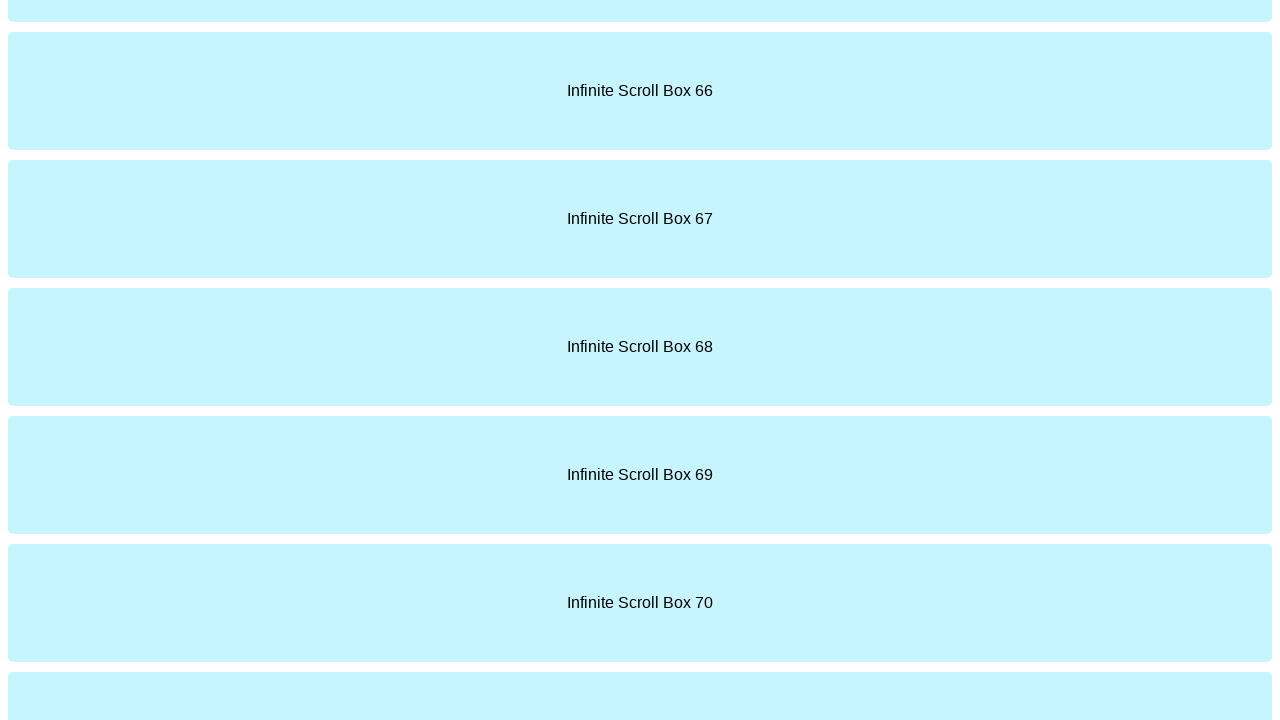

Counted 80 items on page
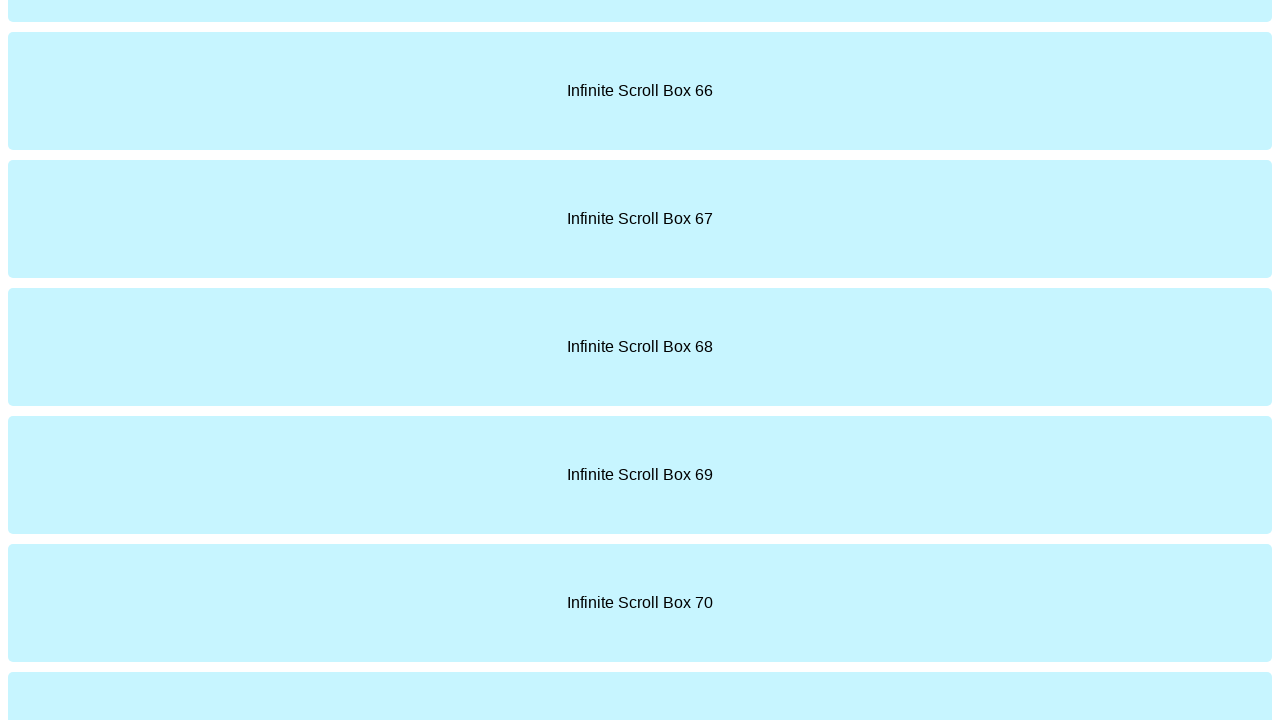

Scrolled to bottom of page
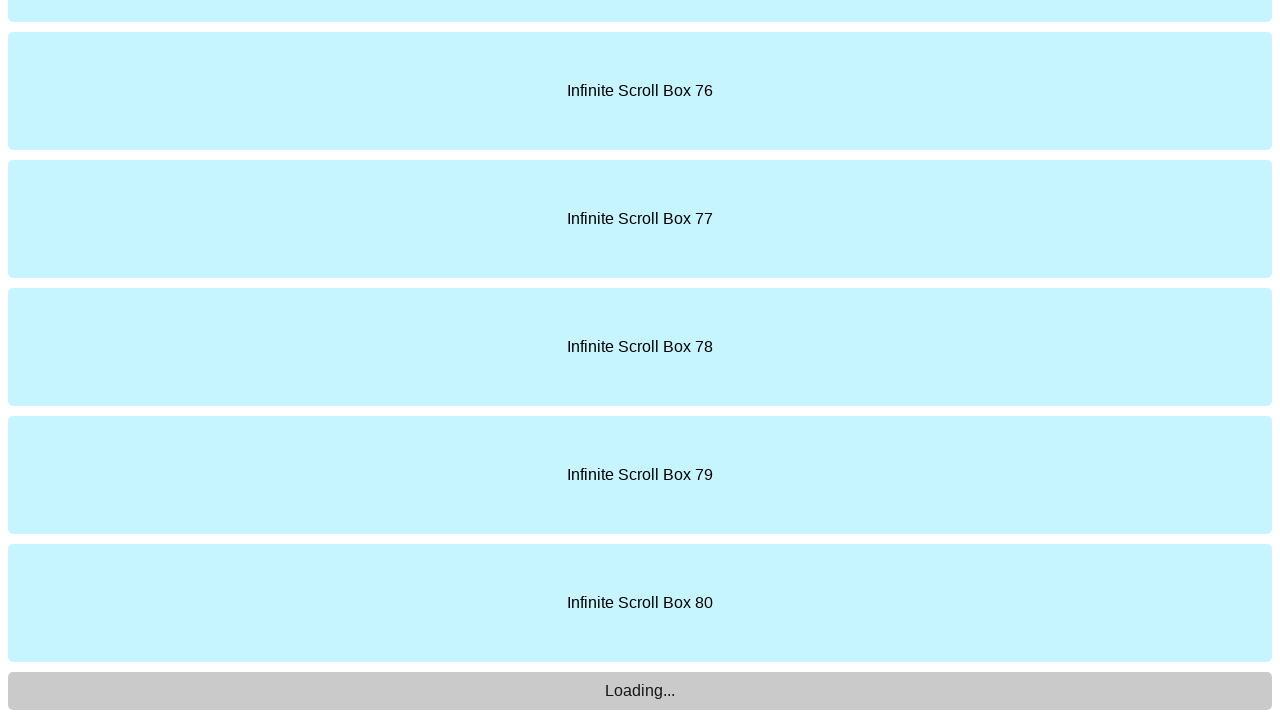

Waited 1 second for new content to load
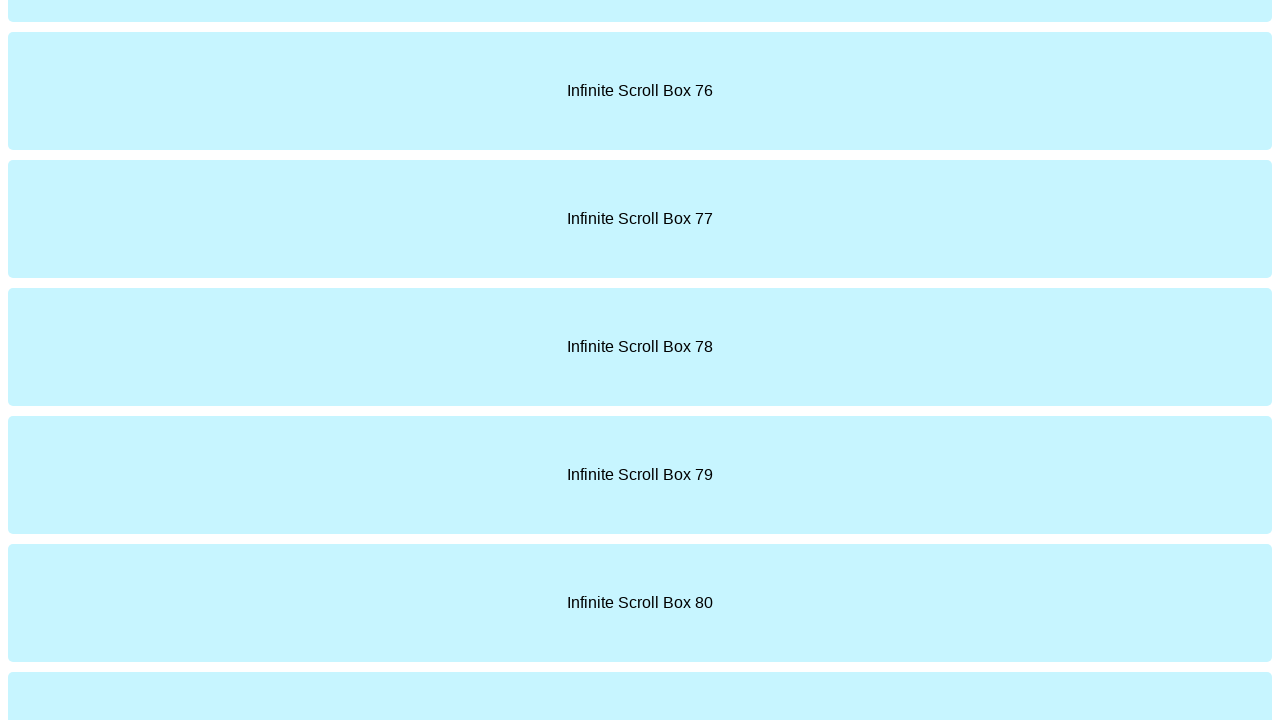

Retrieved updated page scroll height
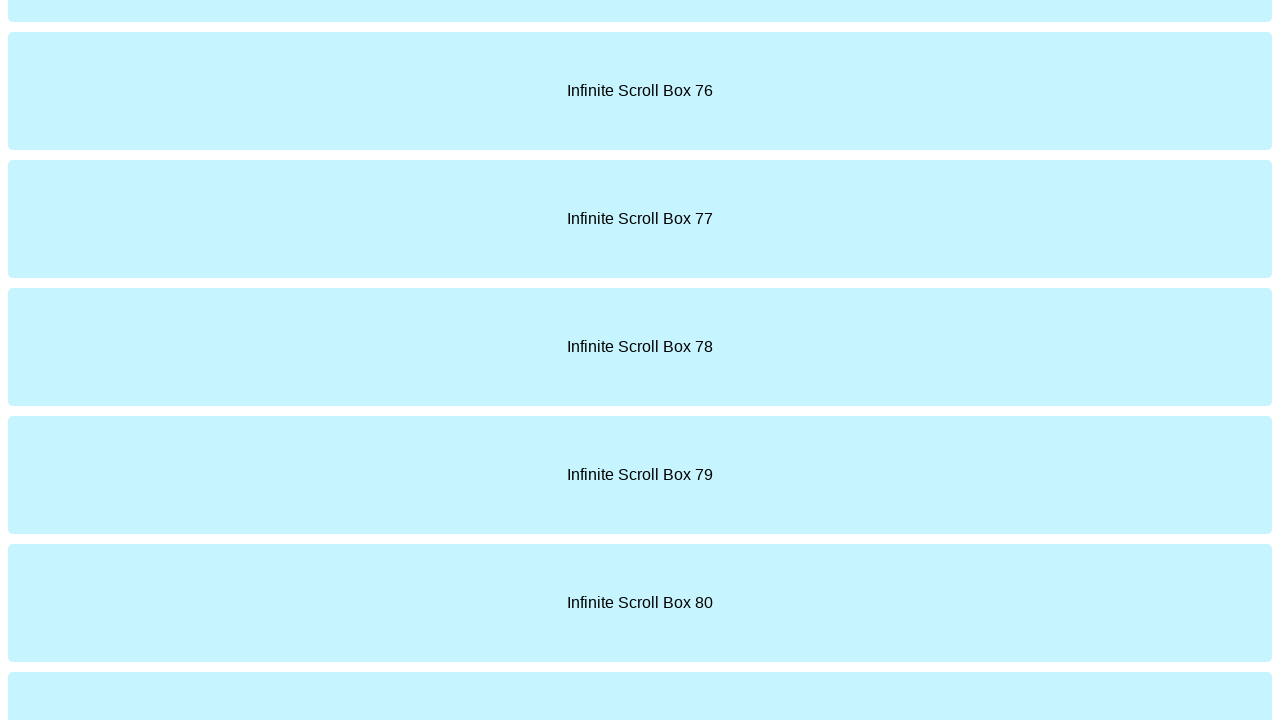

Updated last scroll height for next iteration
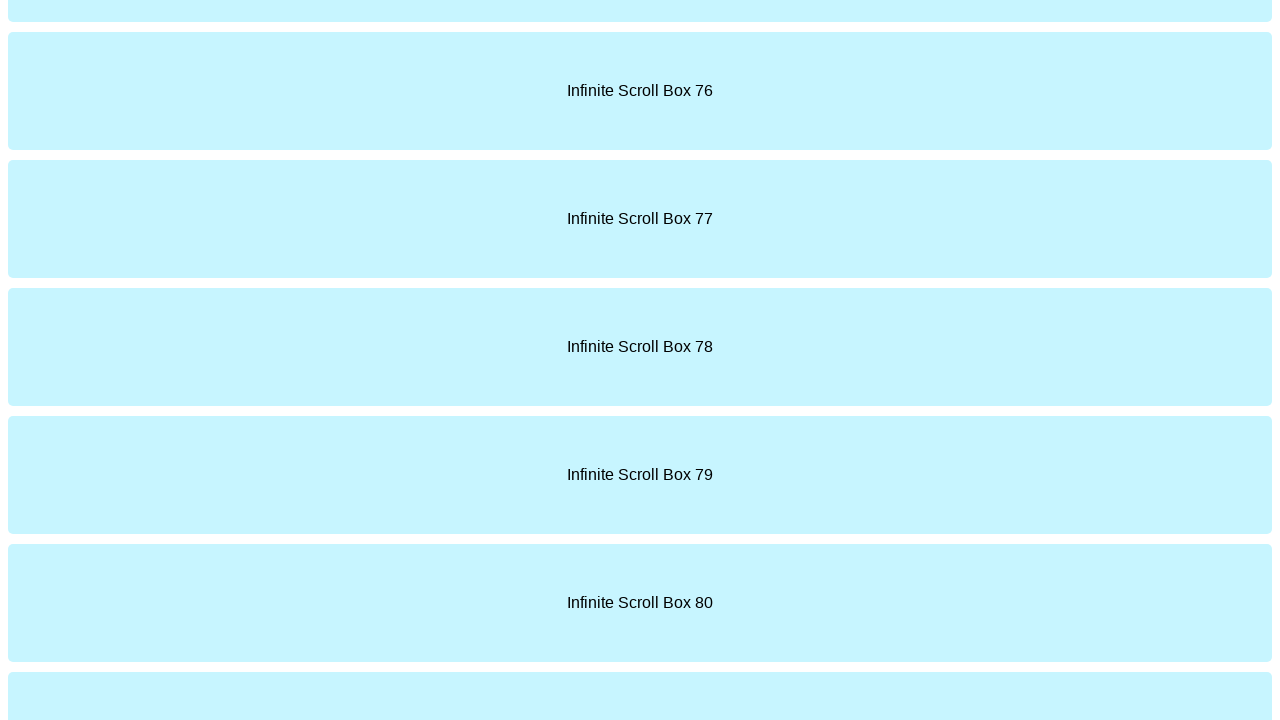

Counted 90 items on page
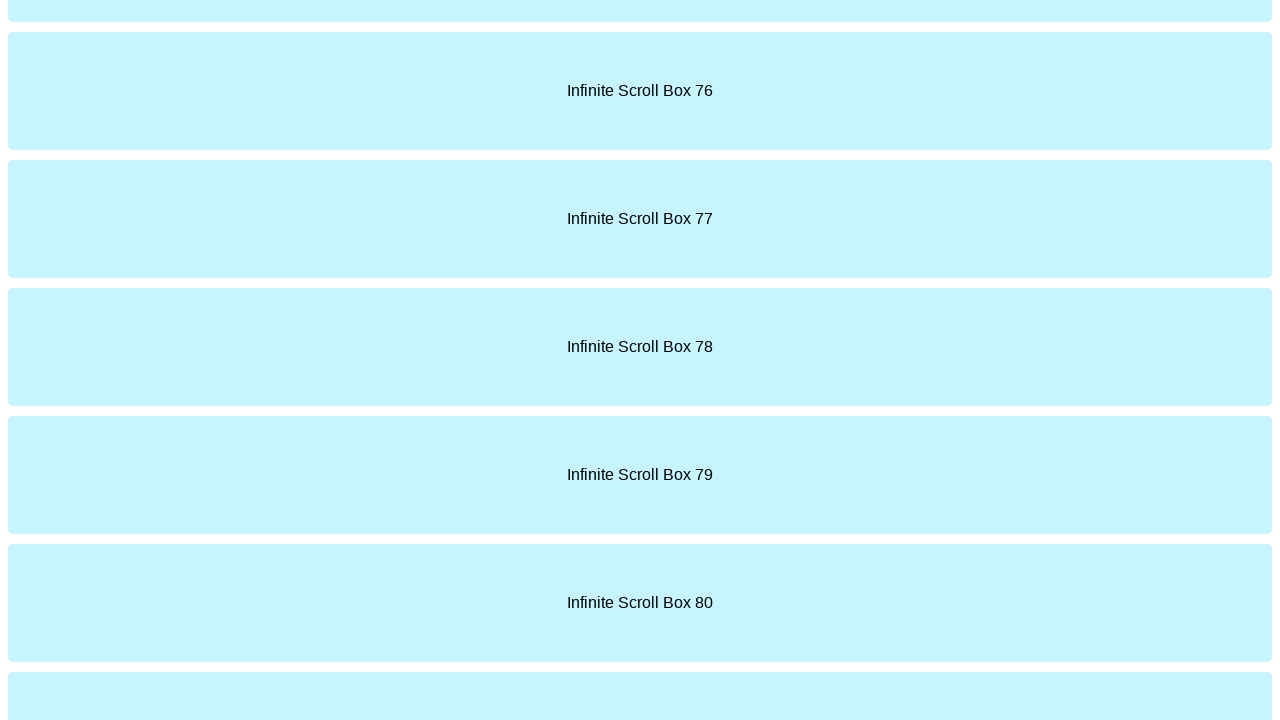

Scrolled to bottom of page
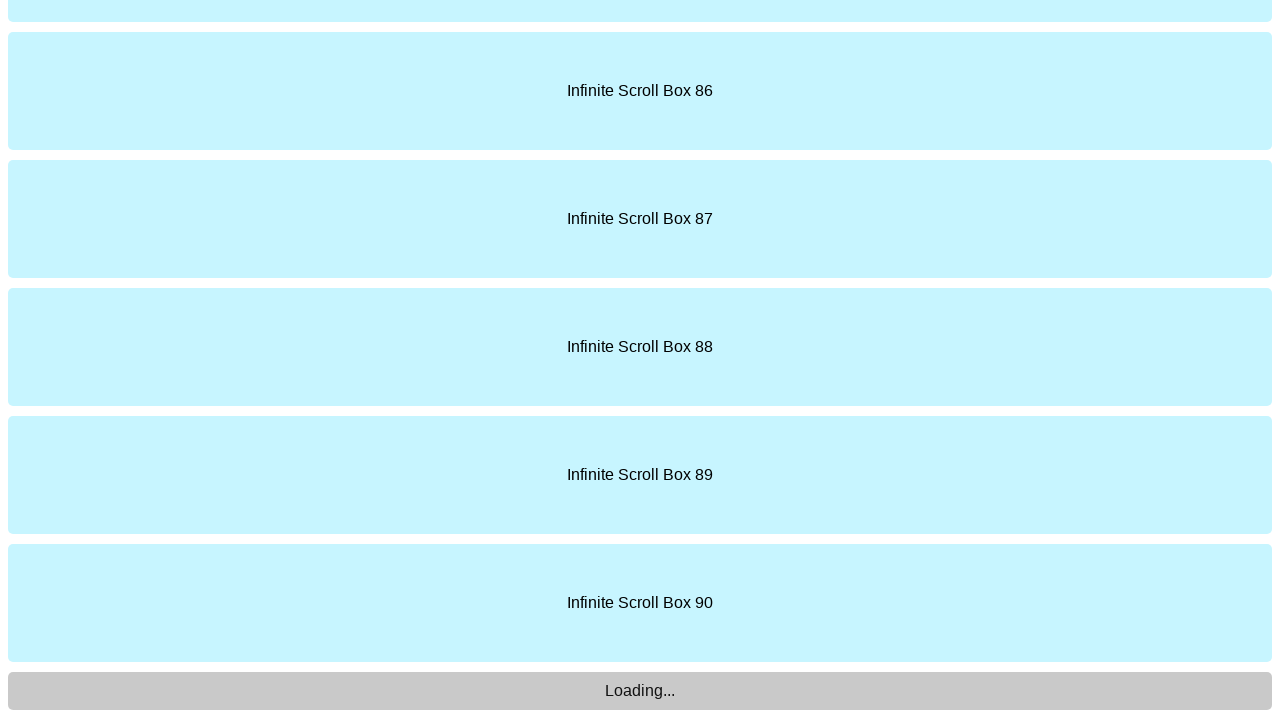

Waited 1 second for new content to load
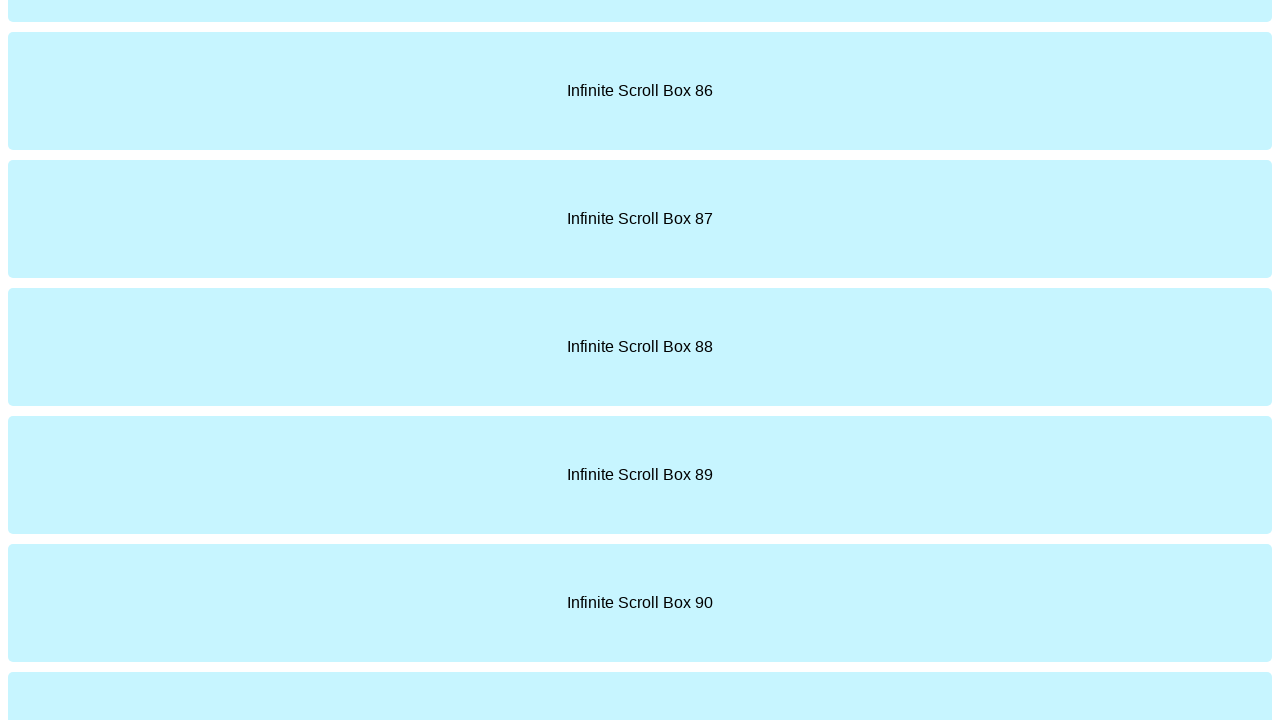

Retrieved updated page scroll height
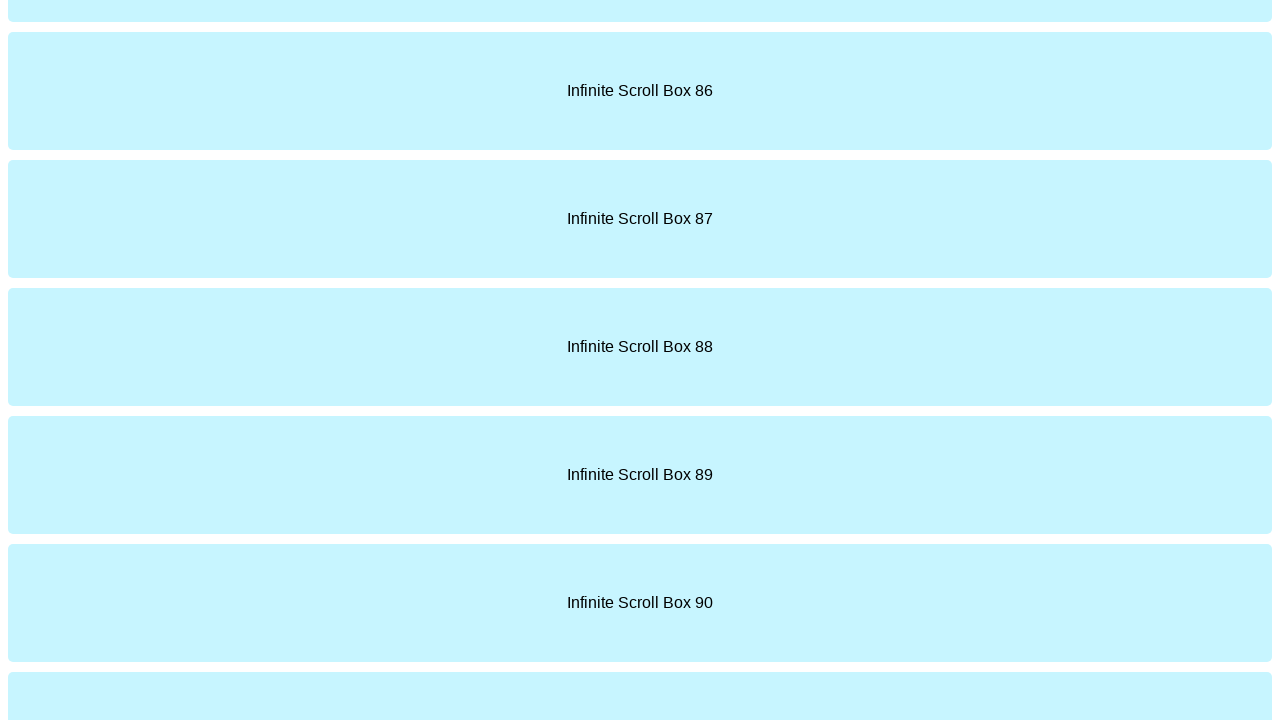

Updated last scroll height for next iteration
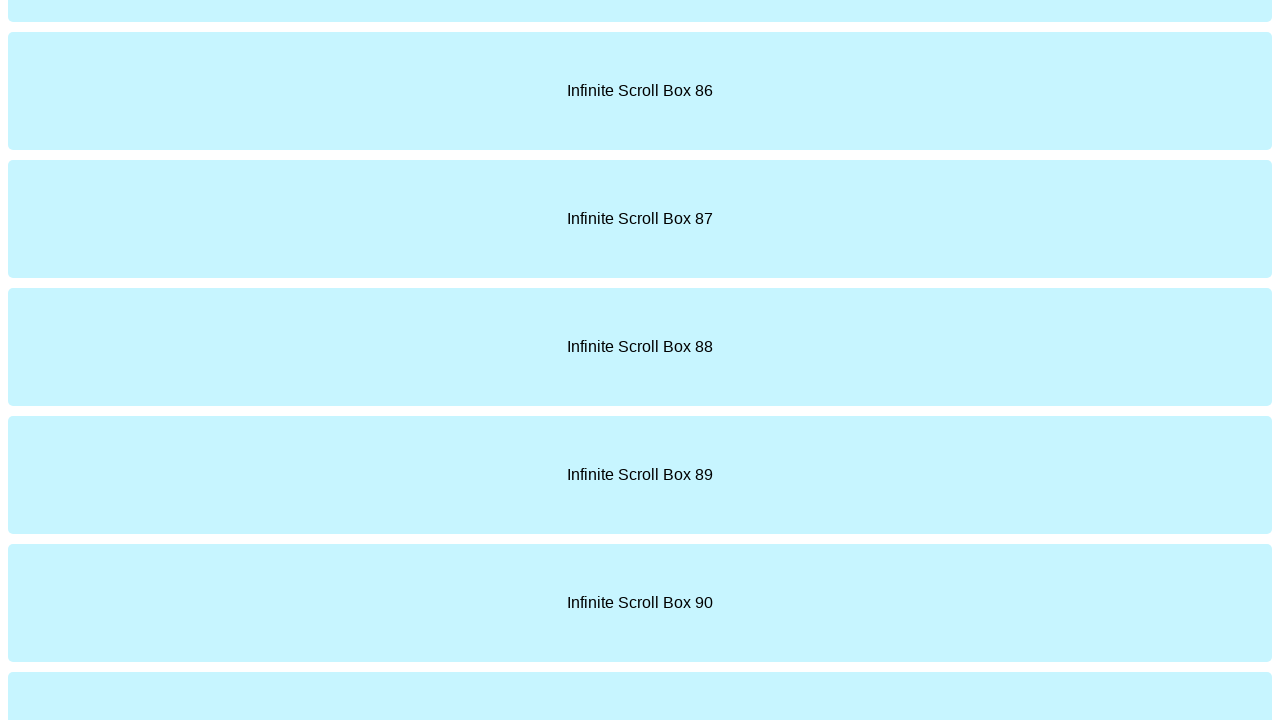

Counted 100 items on page
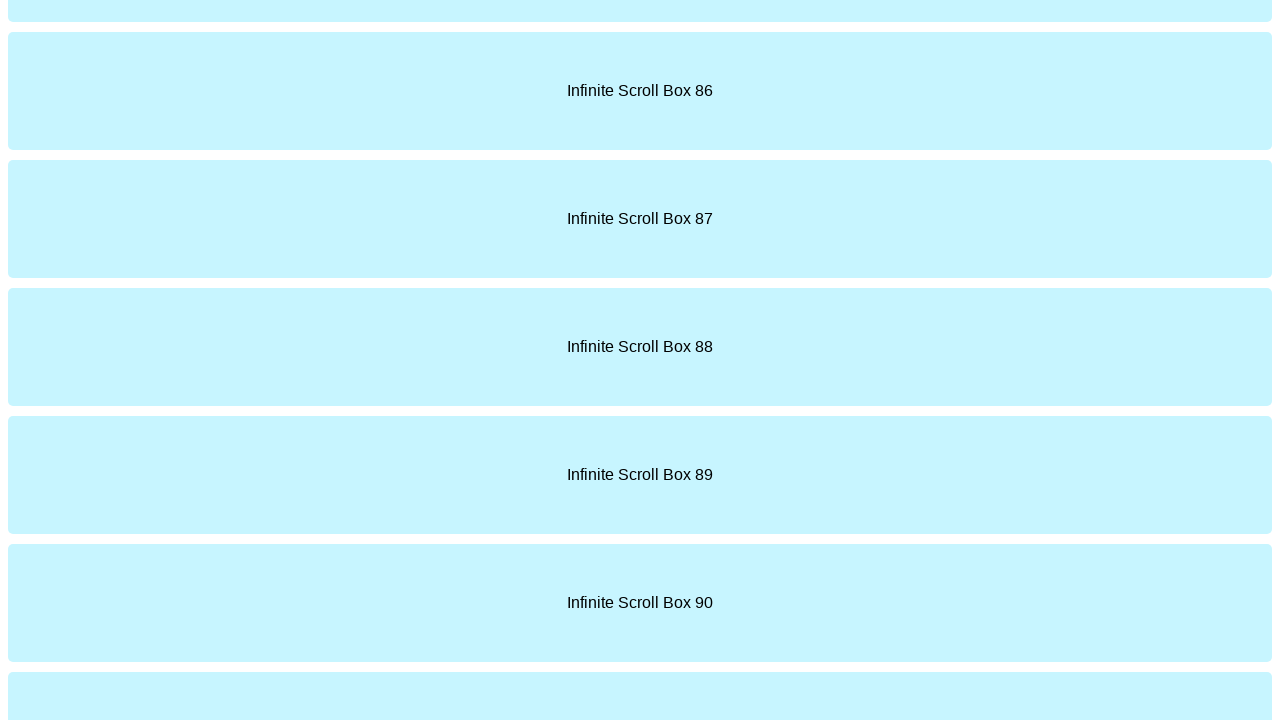

Verified that item boxes are present on page
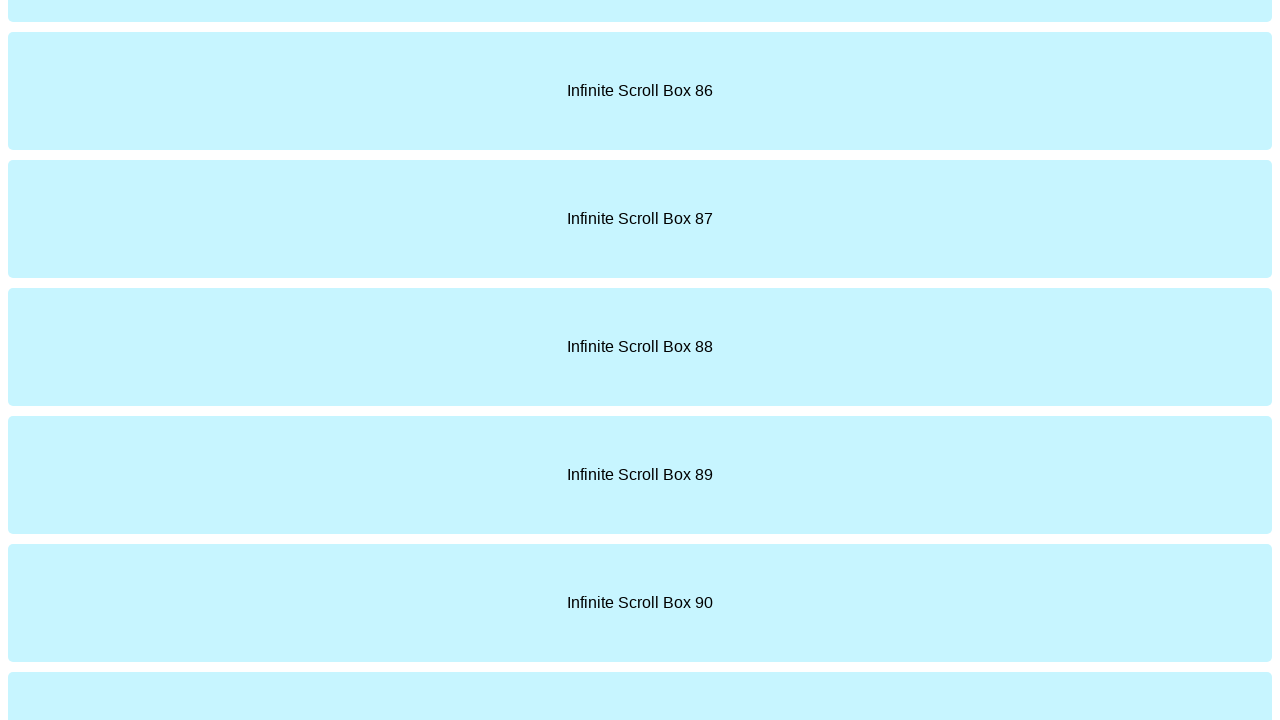

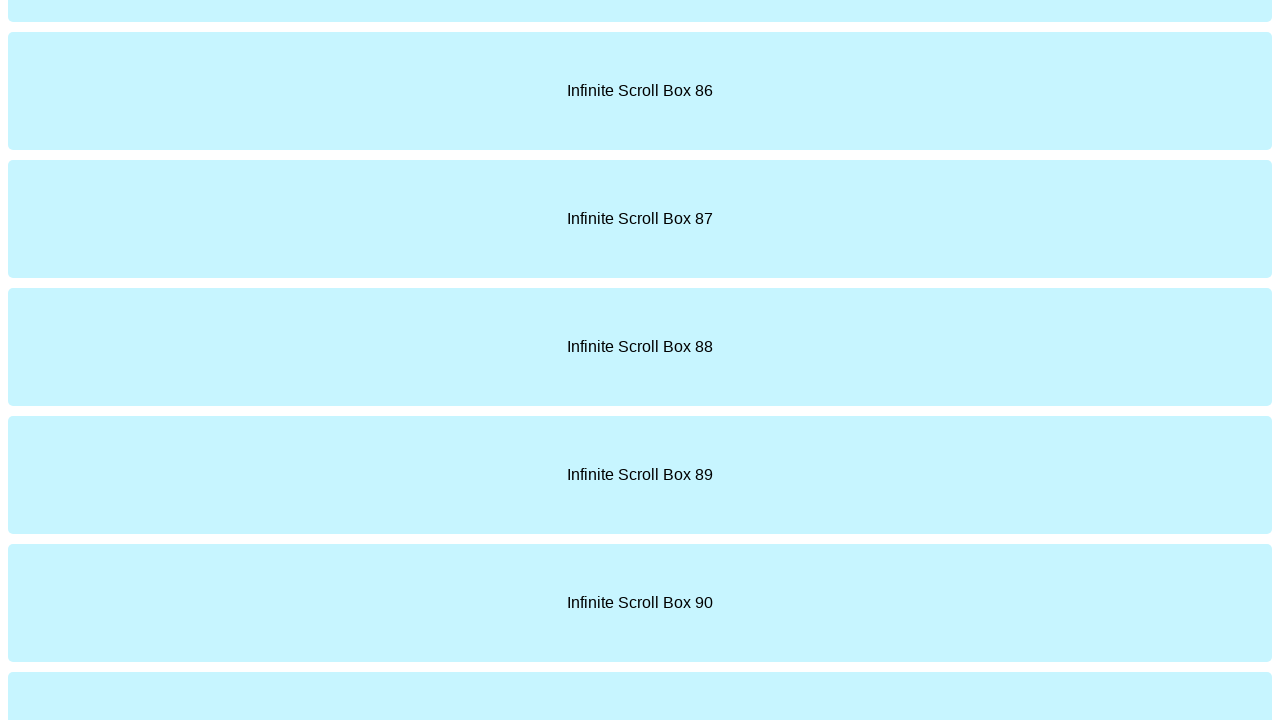